Automates flight and hotel booking on Agoda by selecting trip type, class, destinations, dates, passengers, and rooms

Starting URL: https://www.agoda.com/c/booking

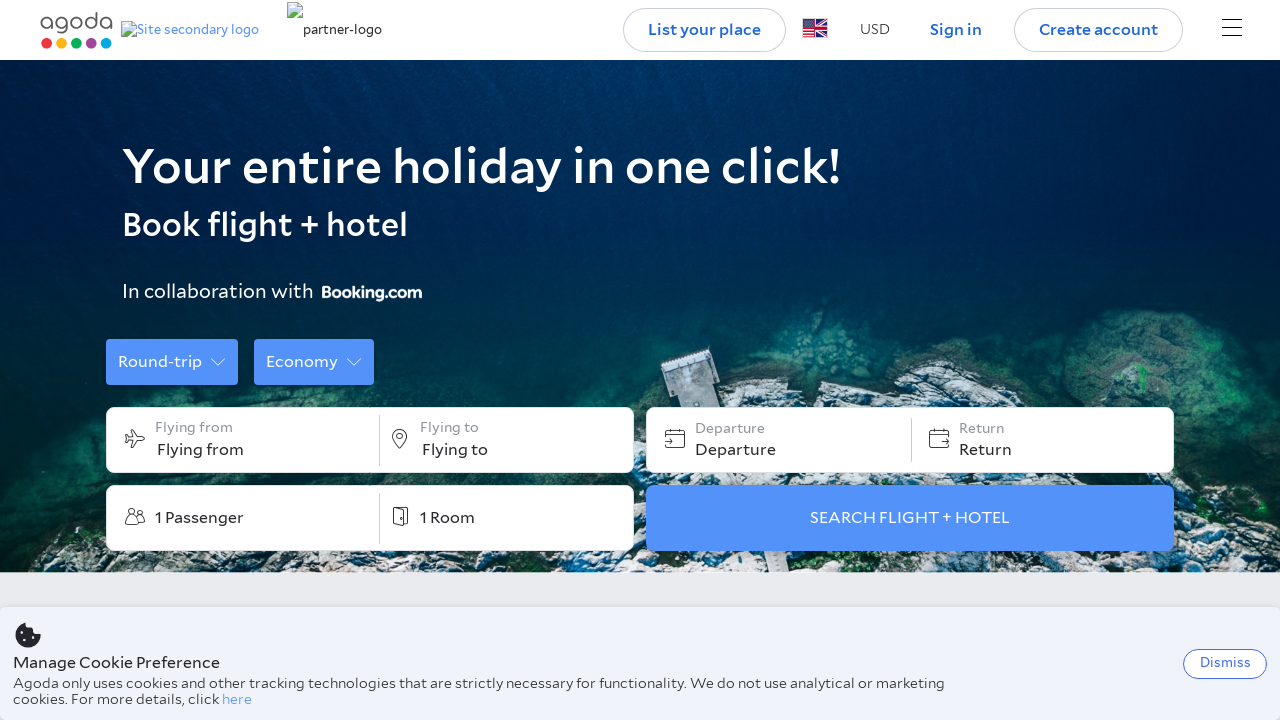

Clicked cabin class button to open class selection at (314, 362) on button[data-element-name*="flight-cabin-class-button"]
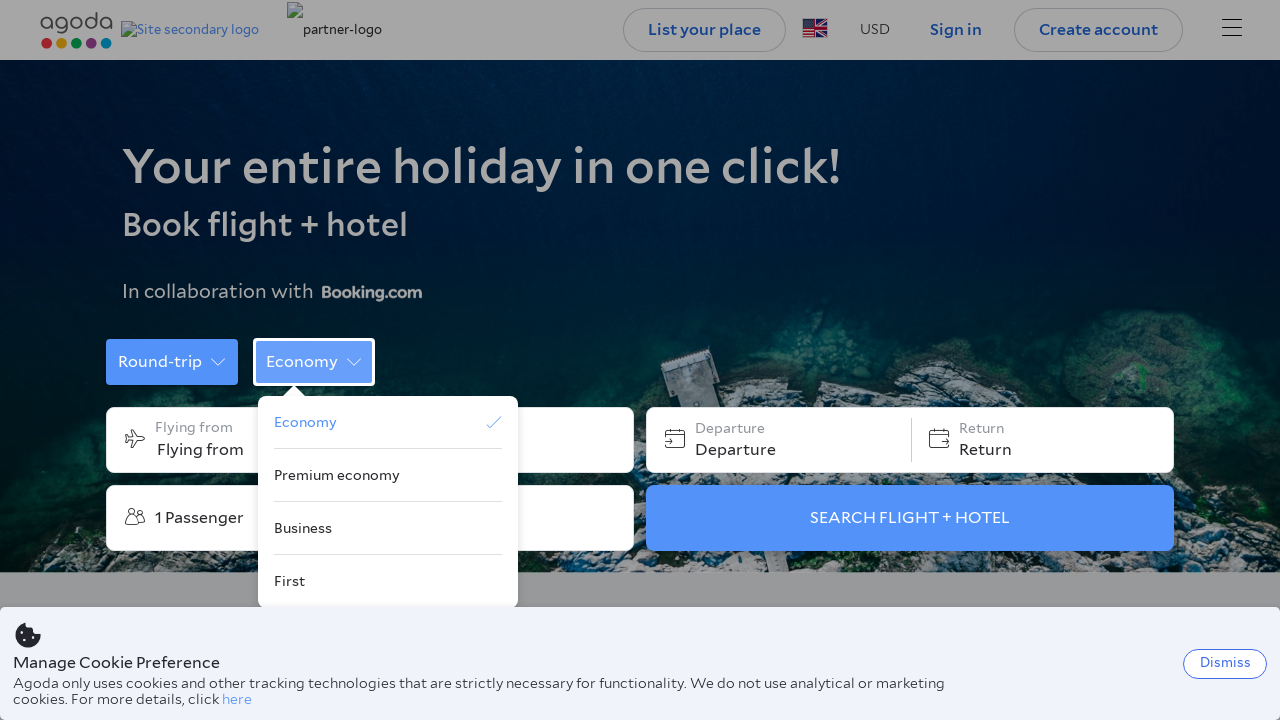

Waited for cabin class dropdown to fully load
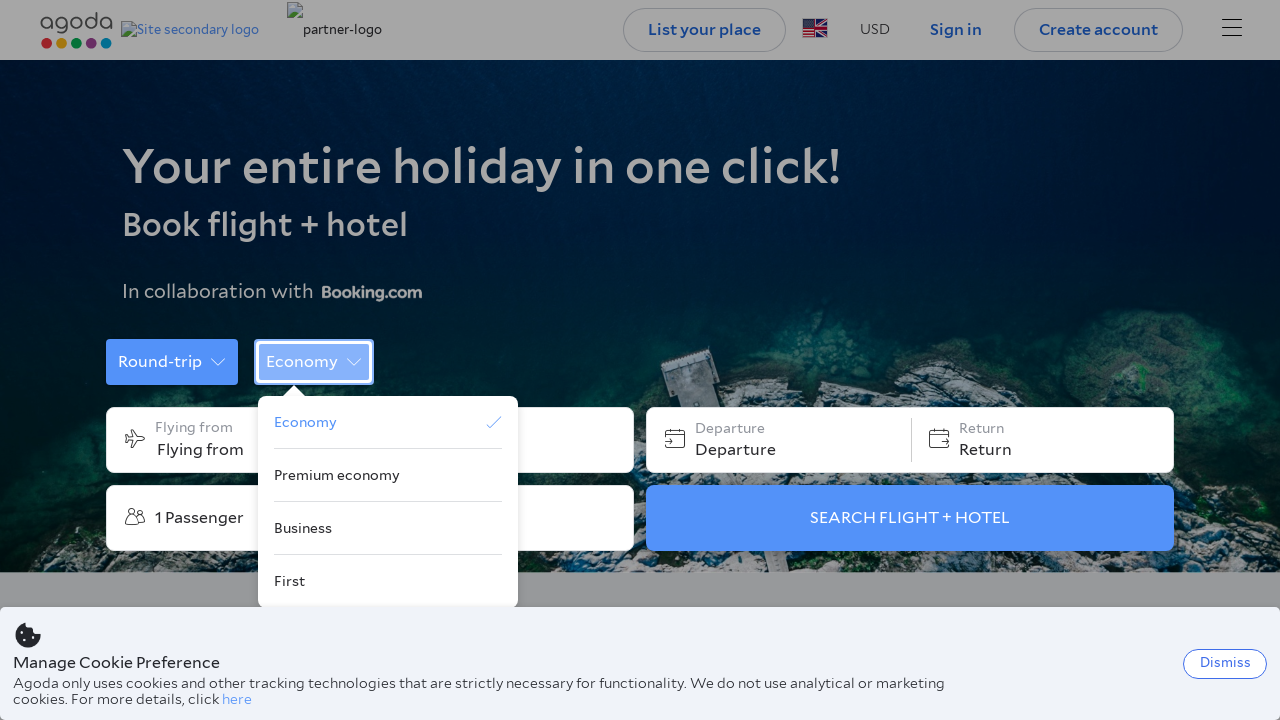

Selected Premium Economy cabin class at (337, 475) on xpath=//span[contains(text(), "Premium economy")]
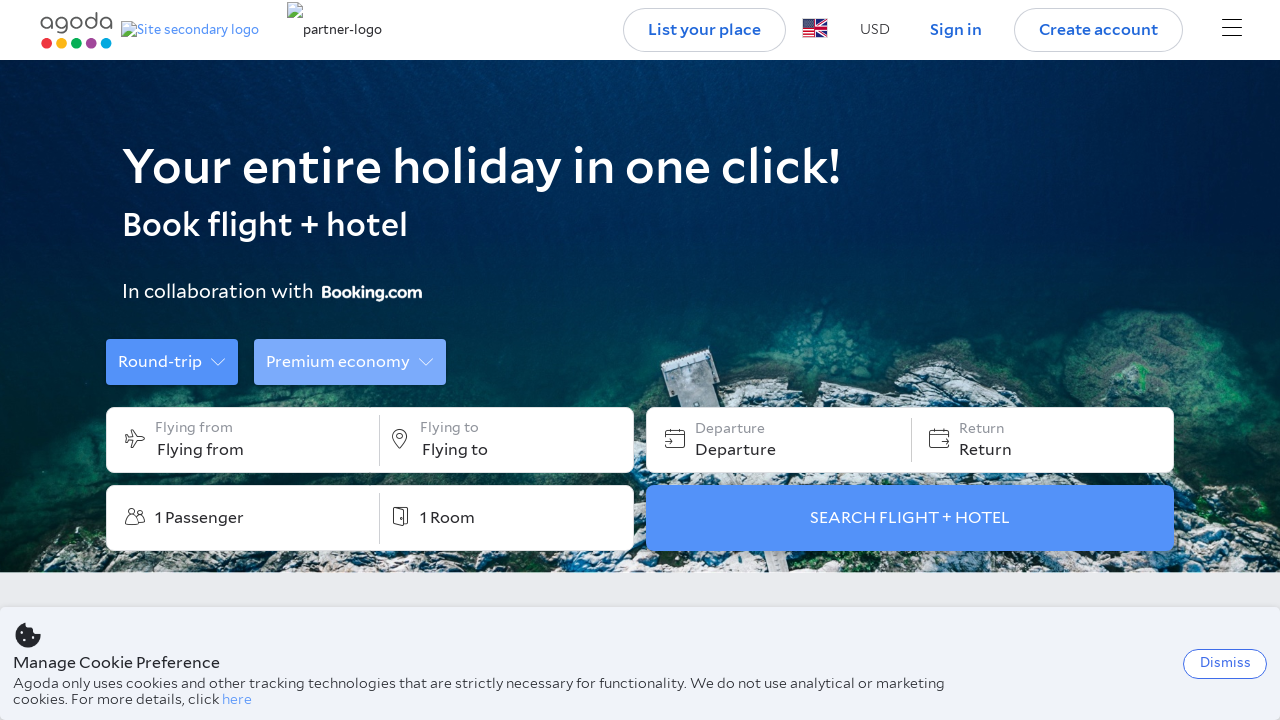

Waited for Premium Economy selection to be processed
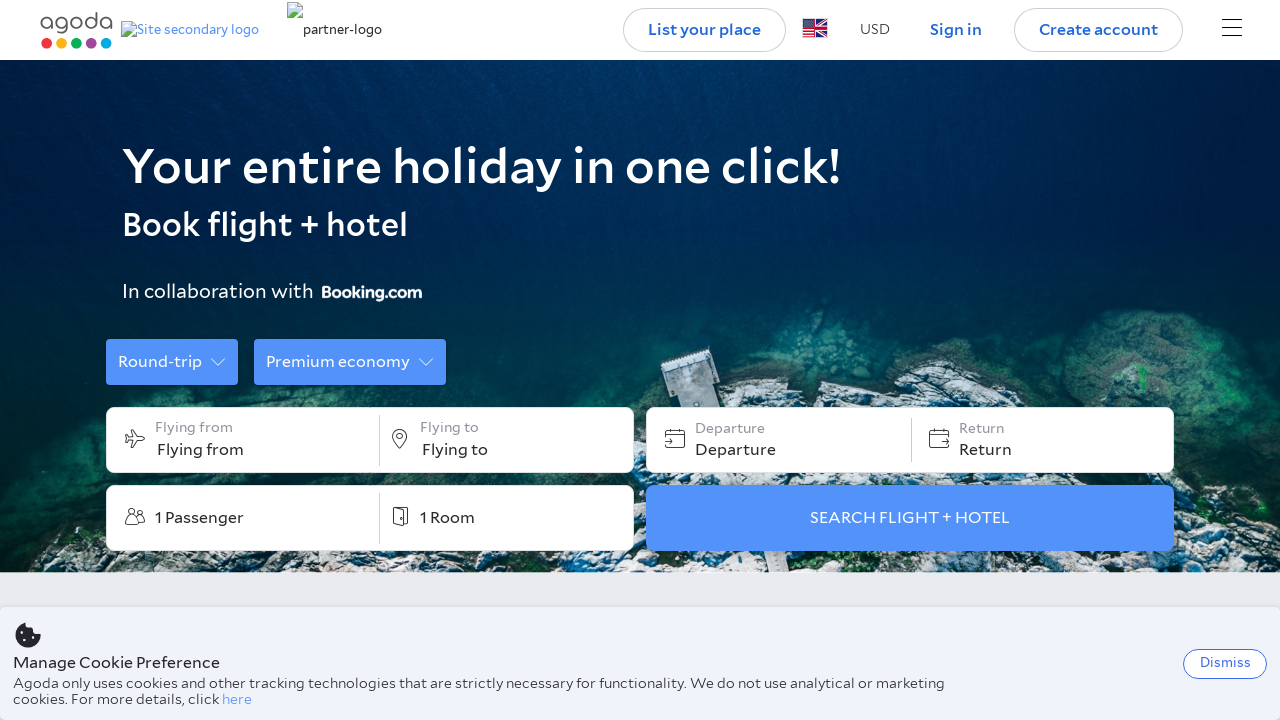

Clicked flight option button to open trip type selection at (172, 362) on button[data-element-name="flight-option-button"]
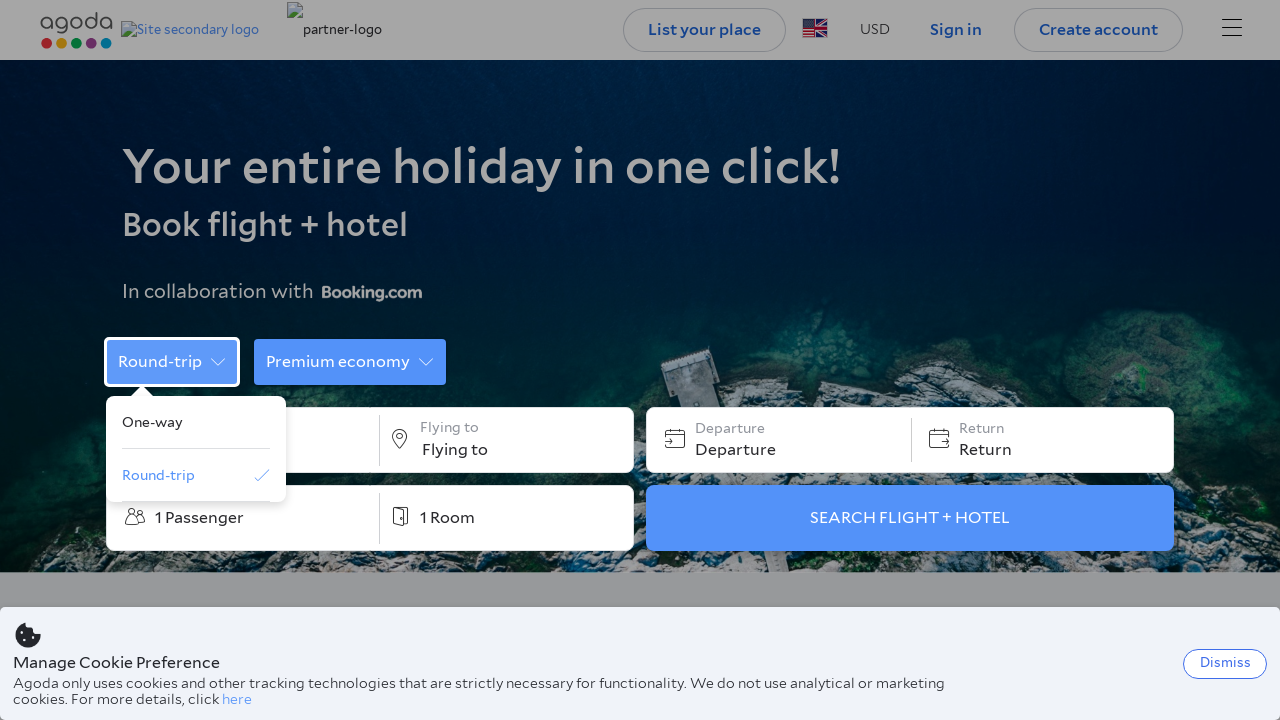

Waited for flight option dropdown to load
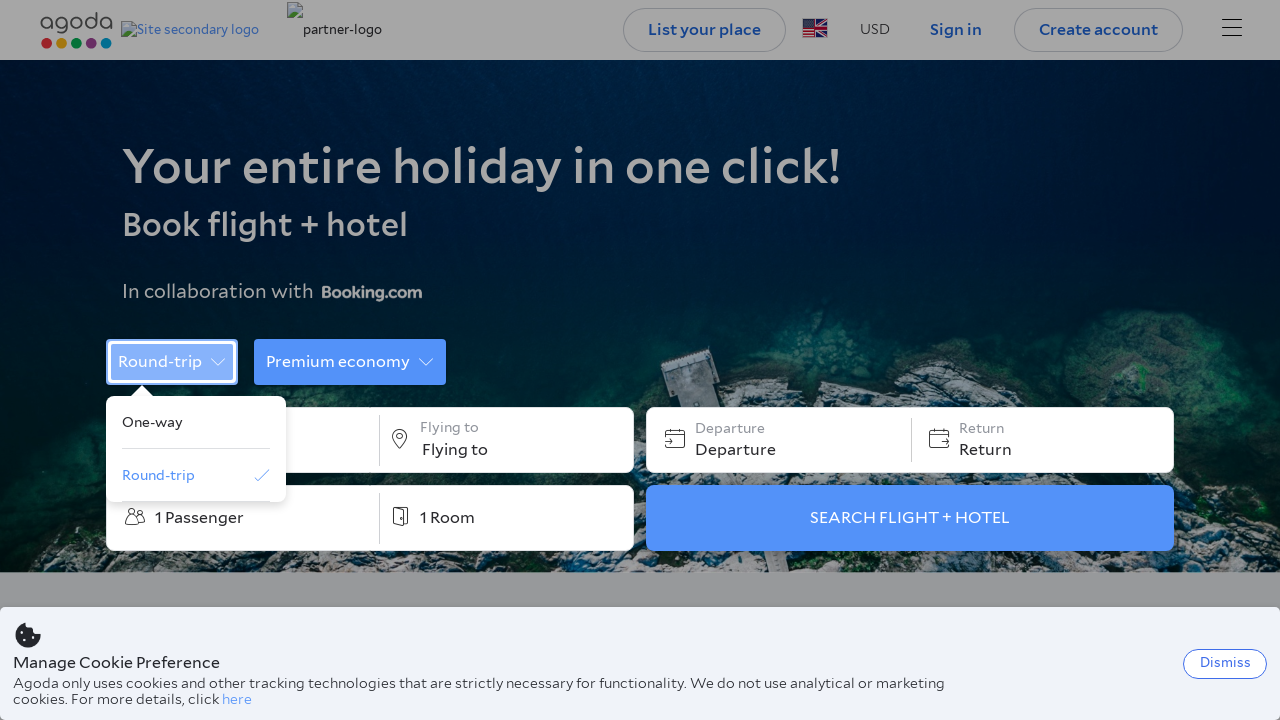

Selected Round-trip option at (196, 476) on div[data-element-object-id="round-trip"]
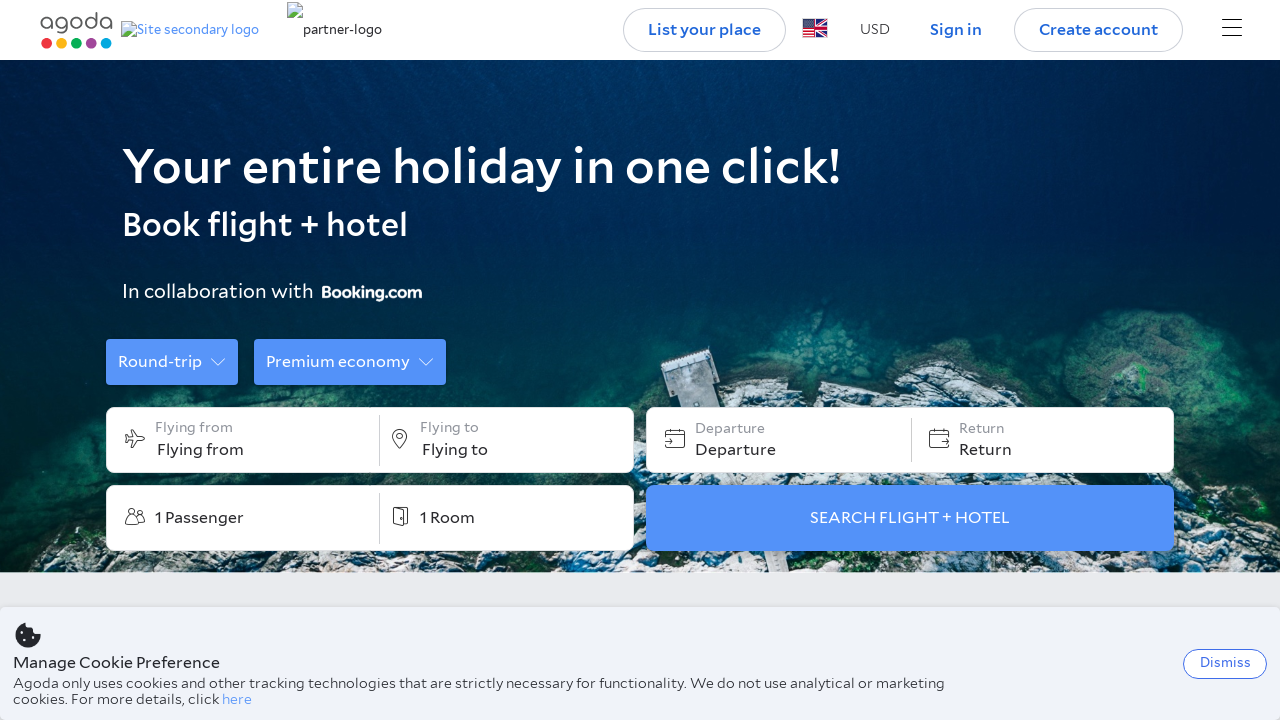

Waited for Round-trip selection to be processed
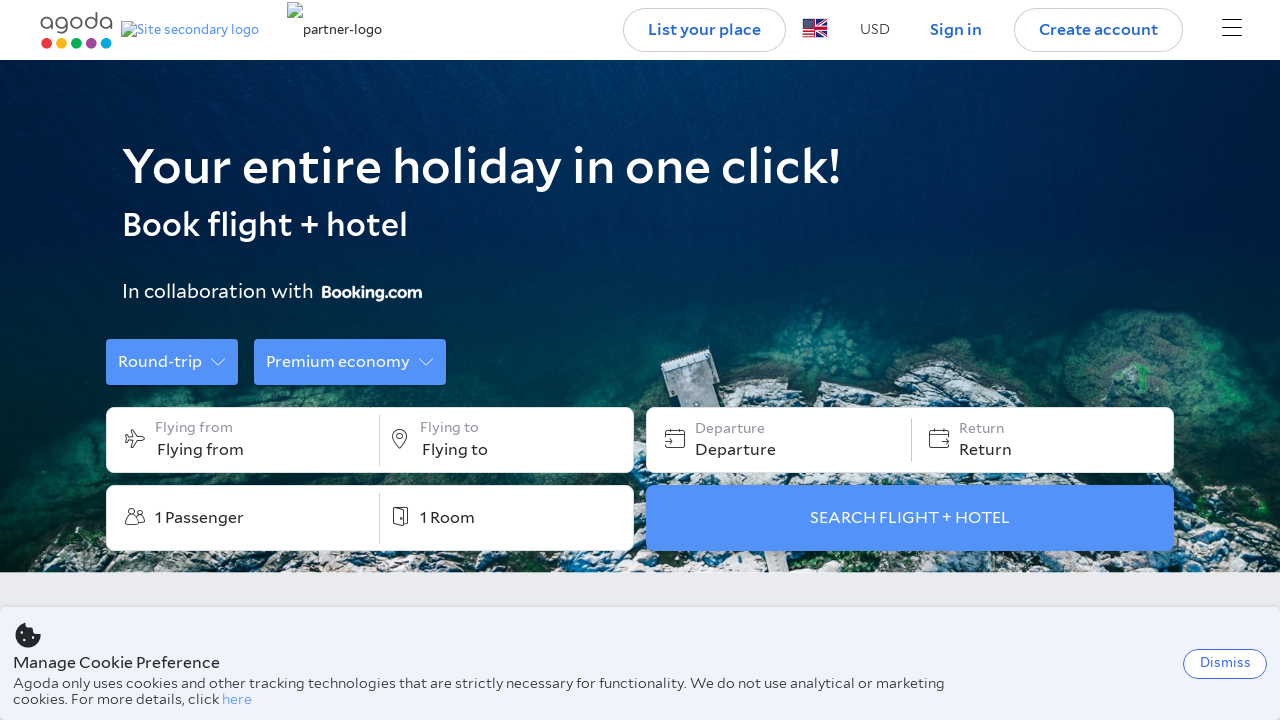

Clicked 'Flying from' input field at (258, 450) on input[aria-label="Flying from"]
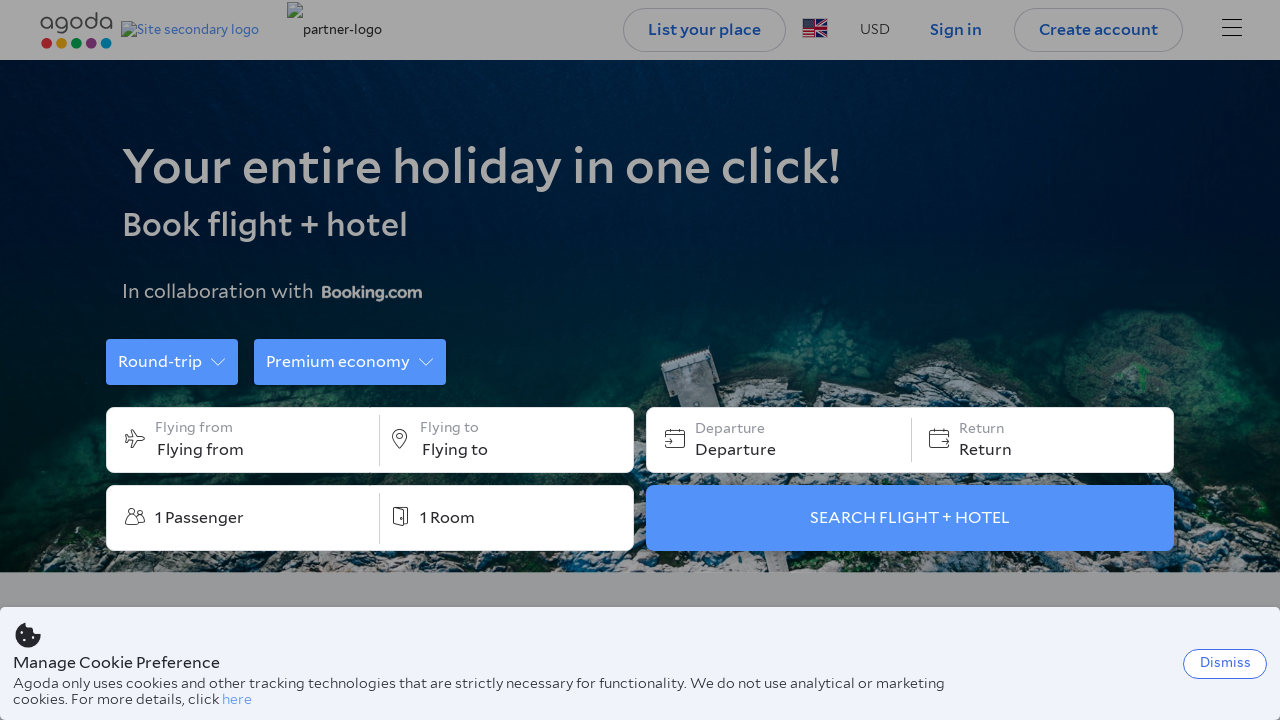

Entered 'New York' as departure location on input[aria-label="Flying from"]
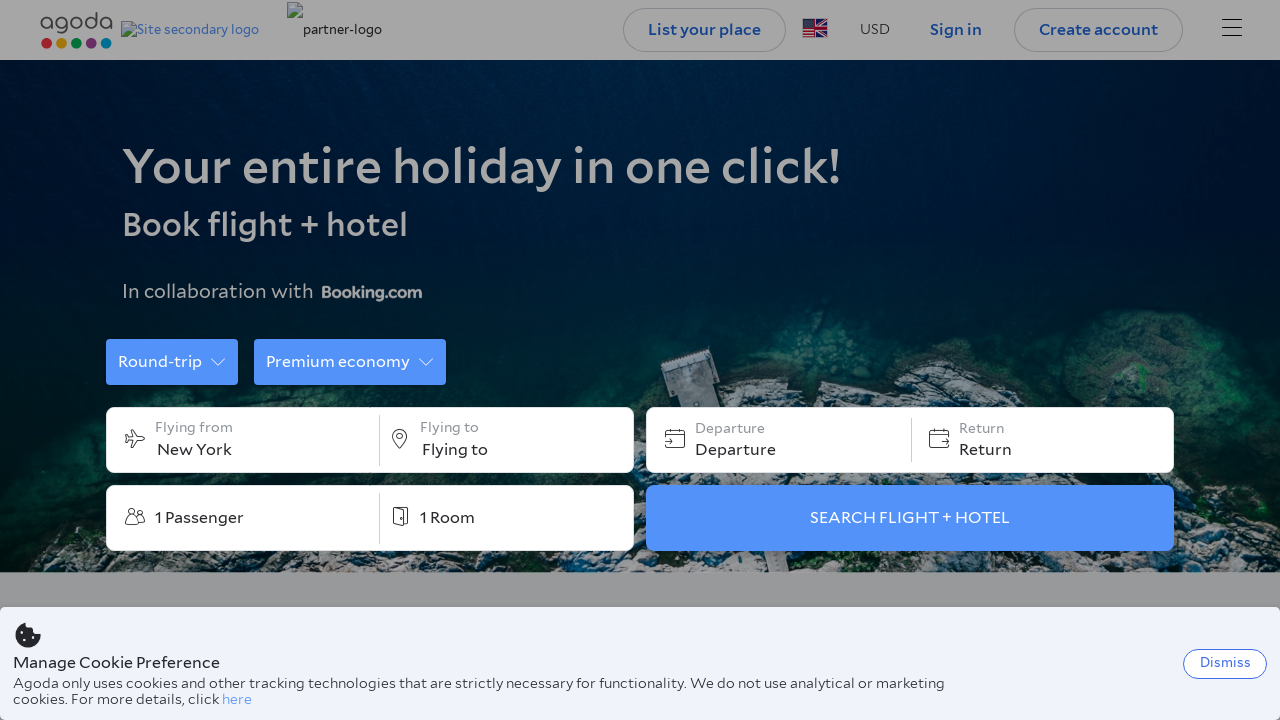

Waited for autocomplete suggestions to appear
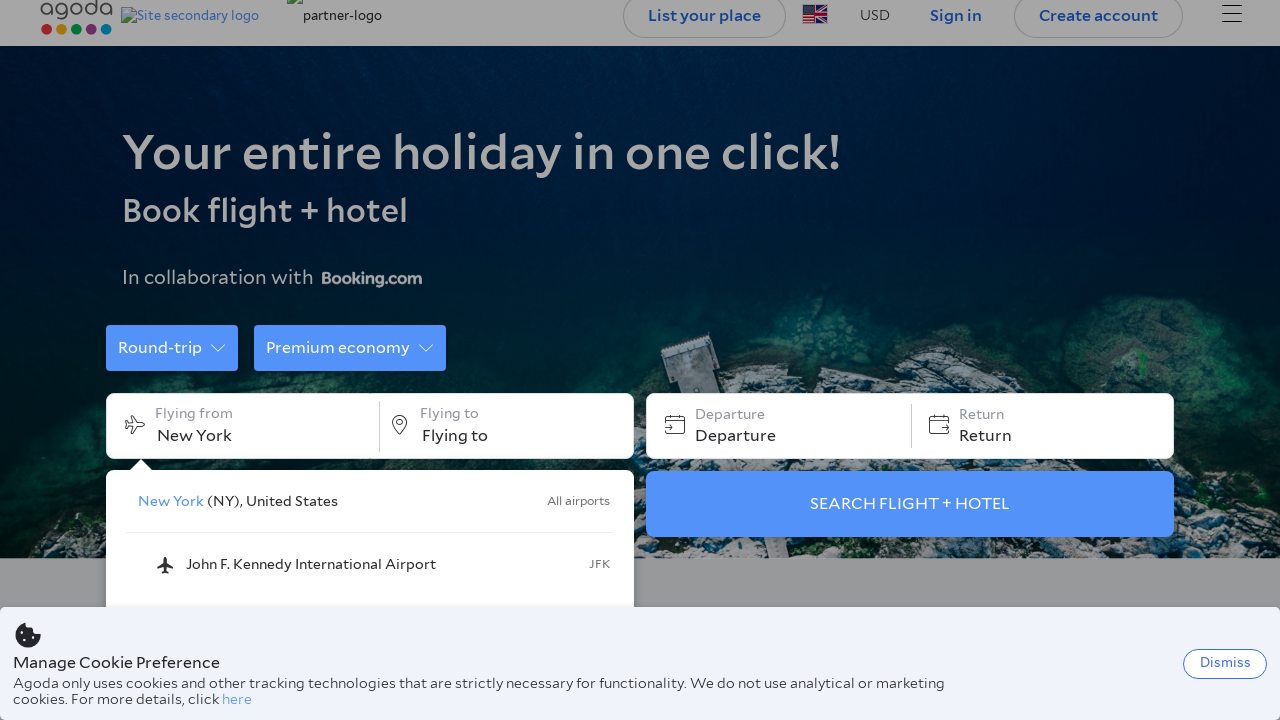

Selected first autocomplete suggestion for departure location at (370, 502) on ul.AutocompleteList.AutocompleteSearch__AutocompleteList li:first-child
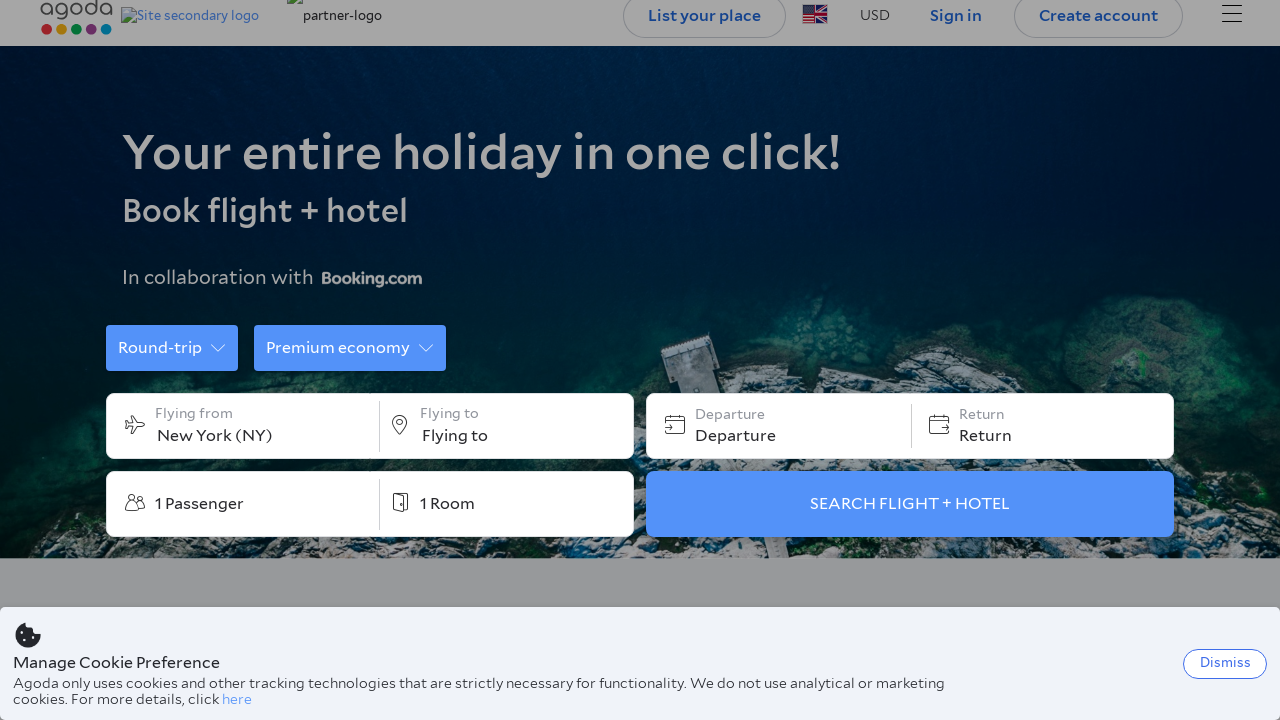

Waited for departure location to be confirmed
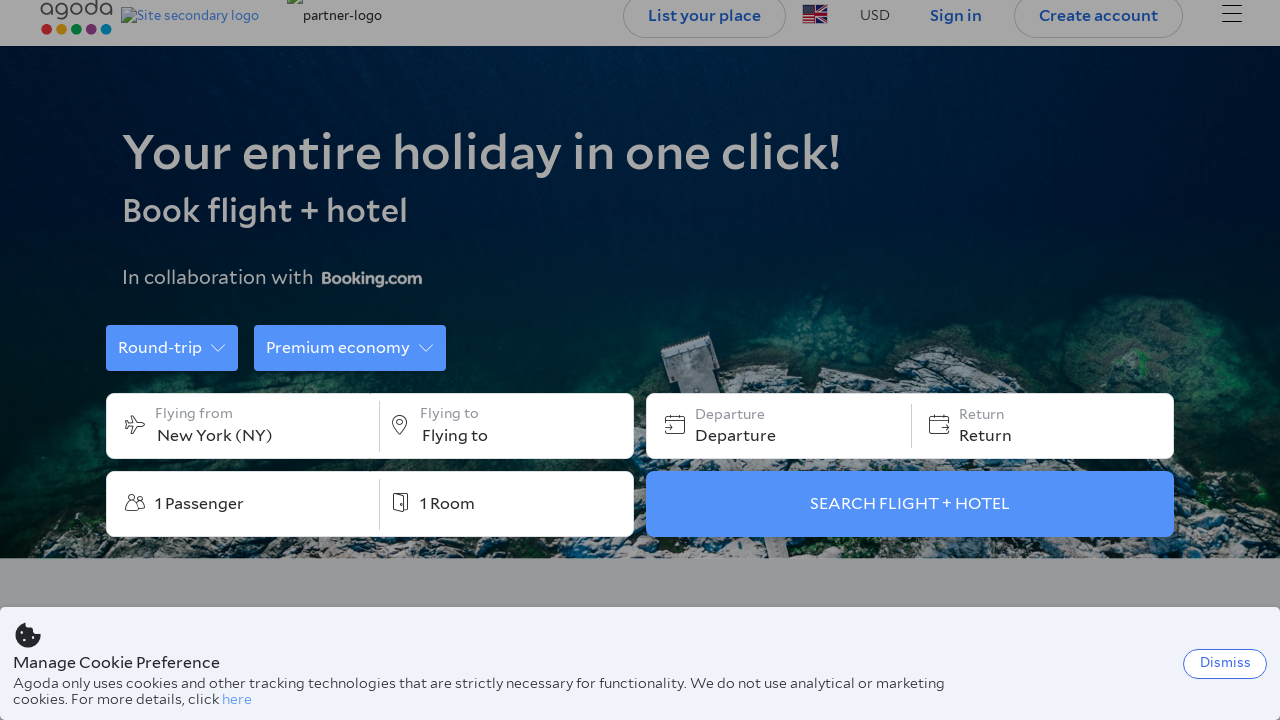

Clicked 'Flying to' input field at (522, 436) on input[aria-label="Flying to"]
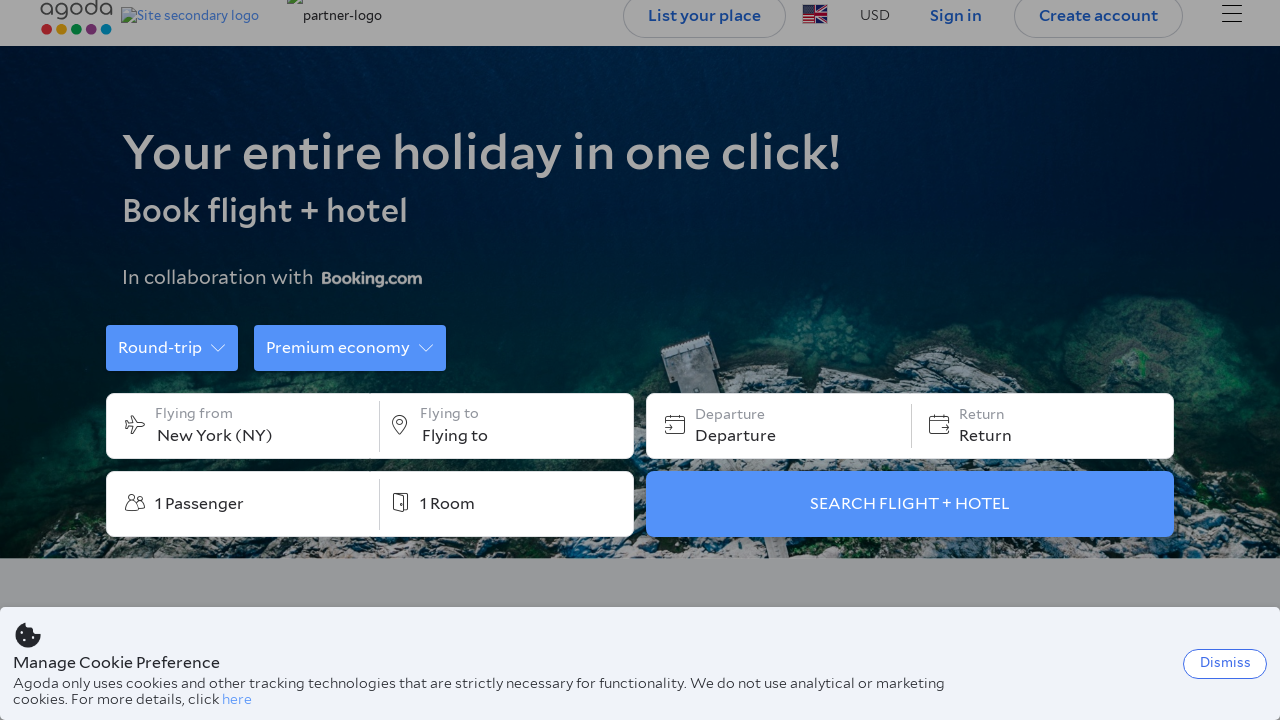

Entered 'London' as destination on input[aria-label="Flying to"]
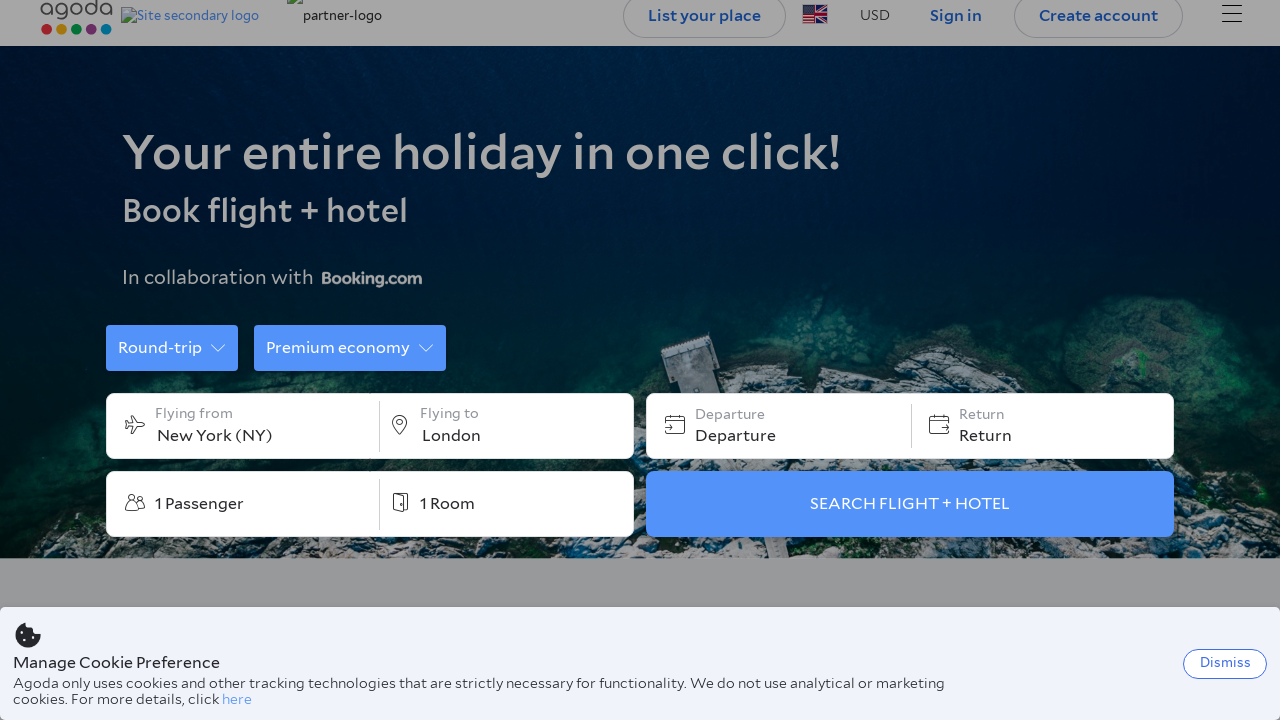

Waited for destination autocomplete suggestions
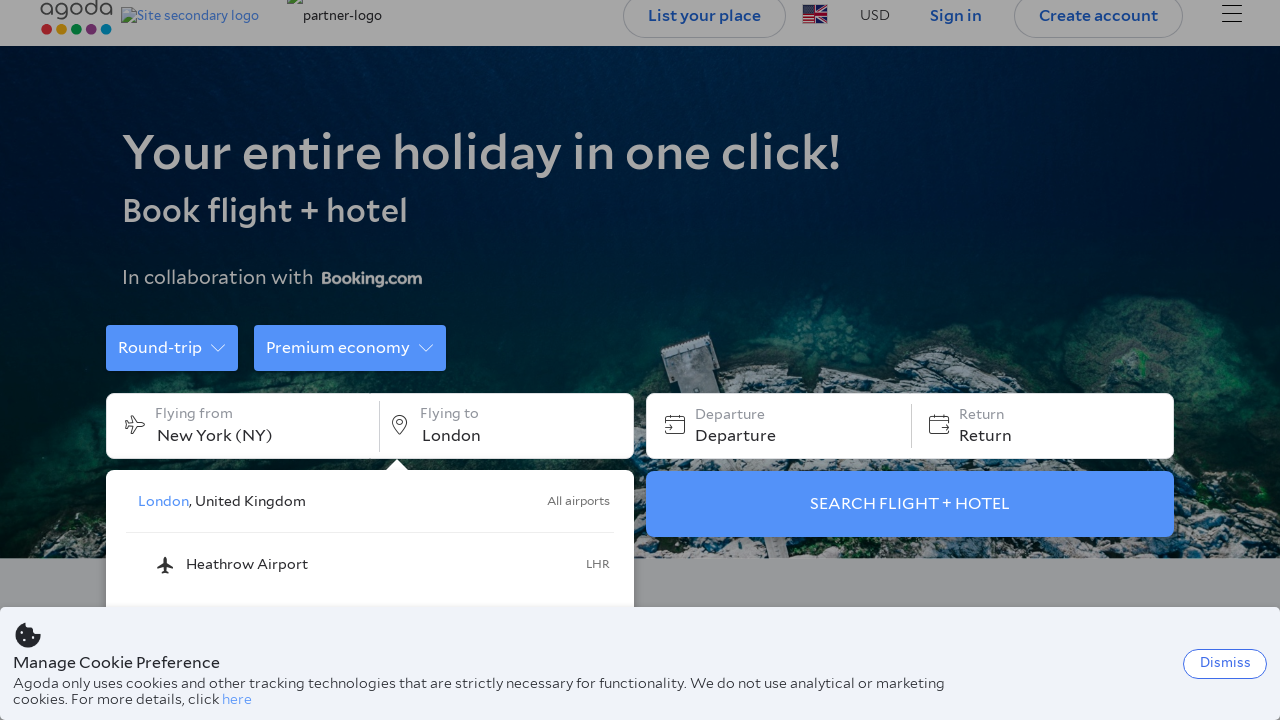

Selected first autocomplete suggestion for destination at (370, 502) on ul.AutocompleteList.AutocompleteSearch__AutocompleteList li:first-child
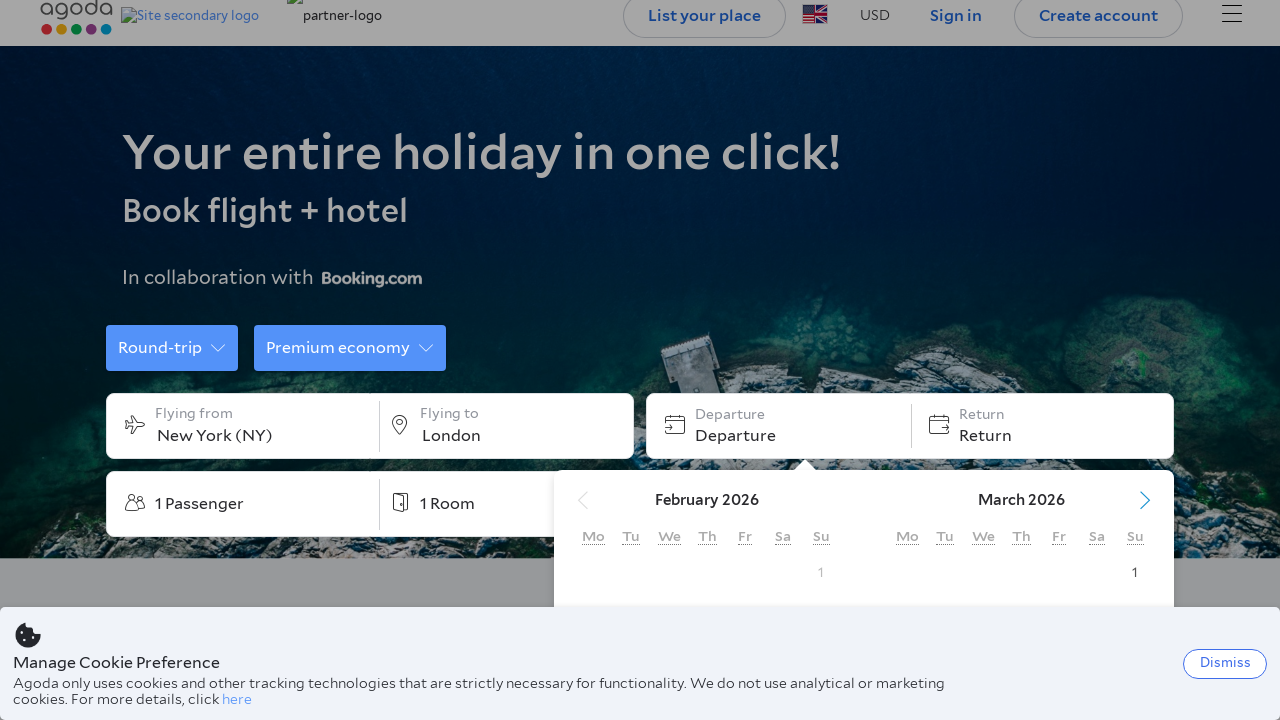

Waited for destination to be confirmed
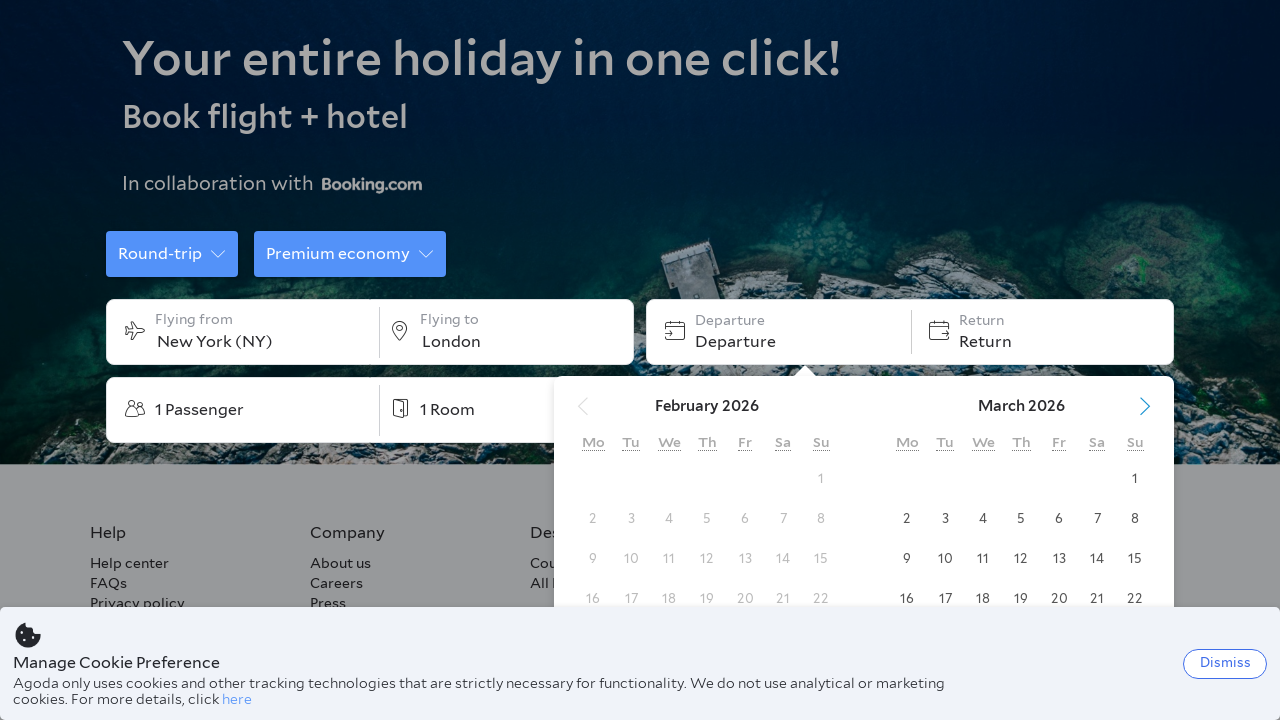

Clicked next month button to navigate calendar at (1145, 406) on span[aria-label="Next Month"]
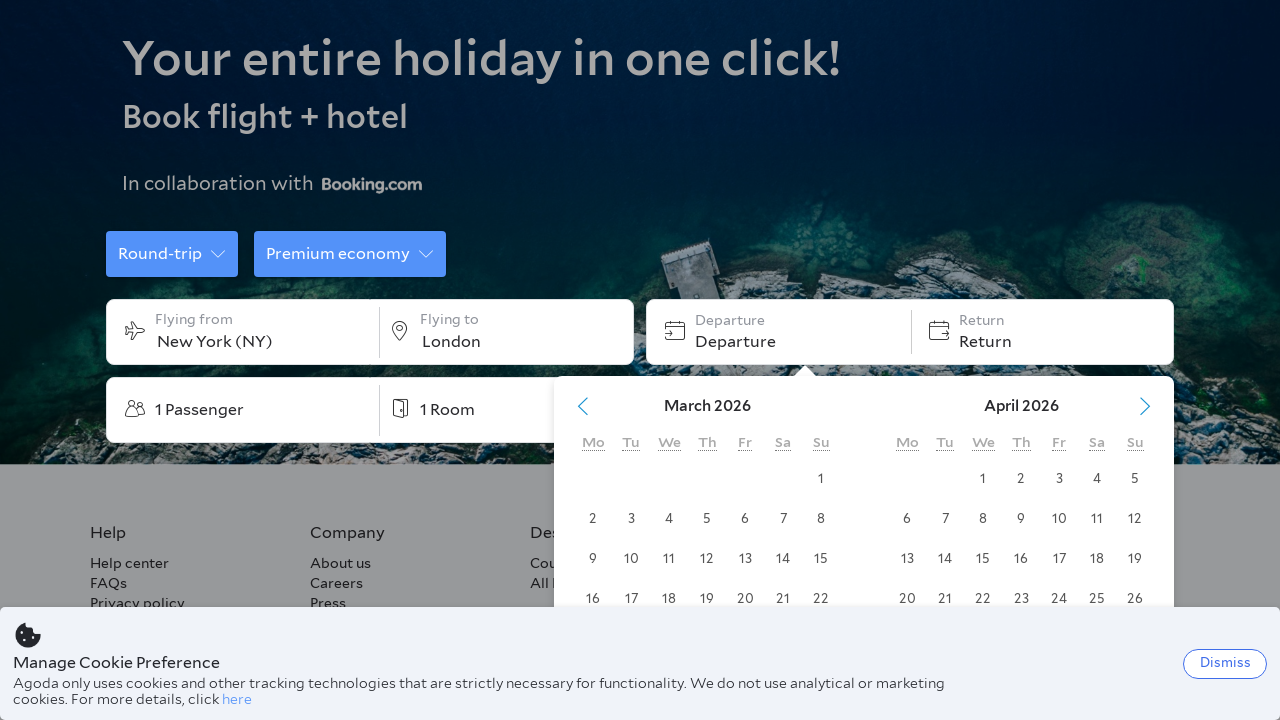

Waited for calendar month to update
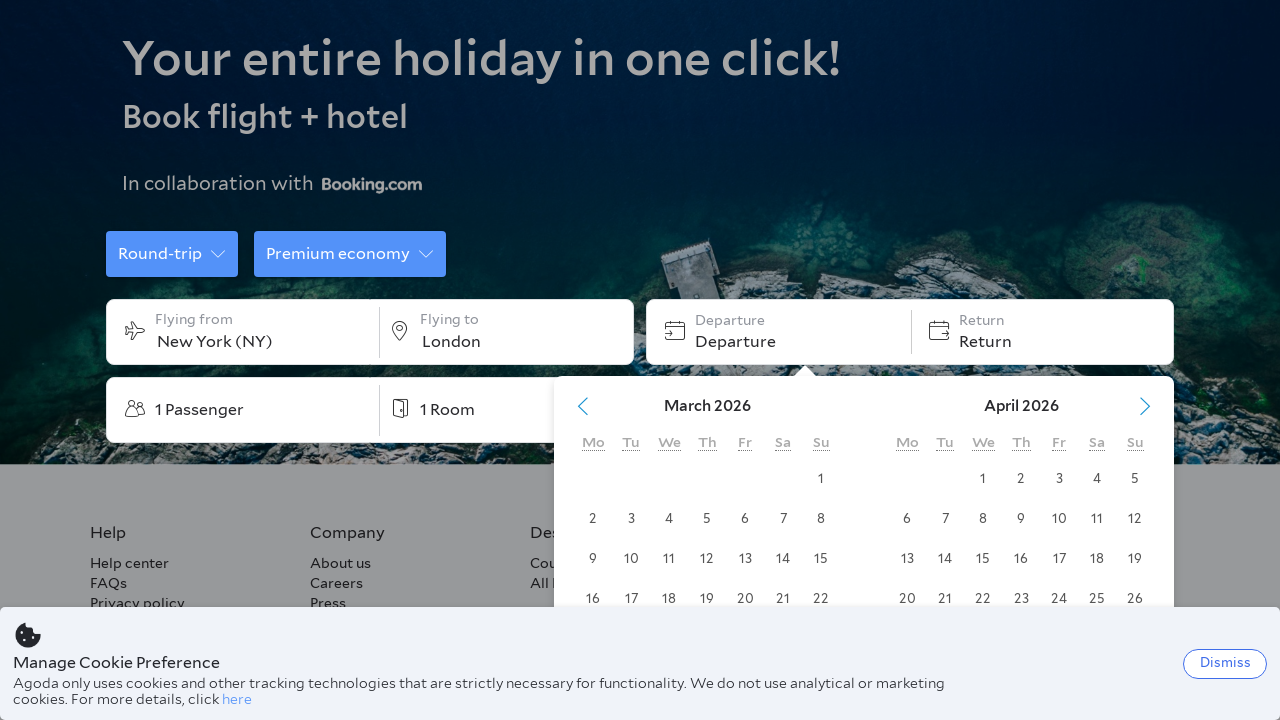

Clicked next month button to navigate calendar at (1145, 406) on span[aria-label="Next Month"]
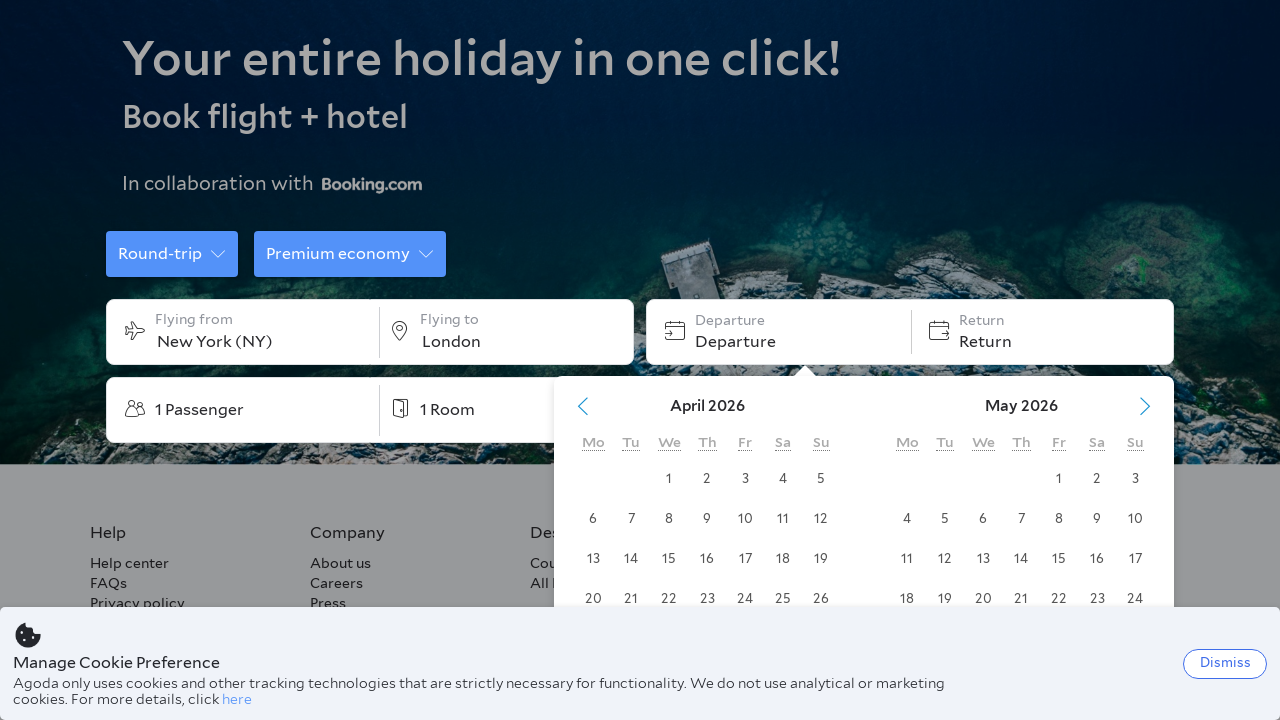

Waited for calendar month to update
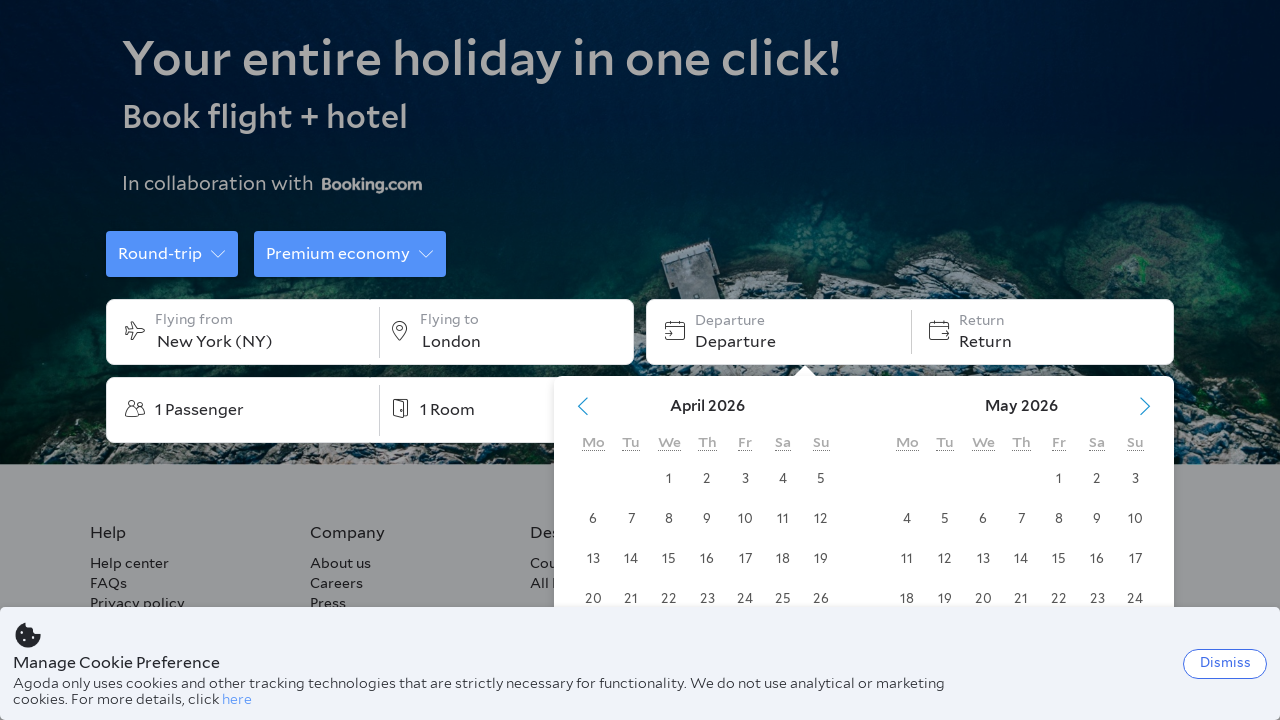

Clicked next month button to navigate calendar at (1145, 406) on span[aria-label="Next Month"]
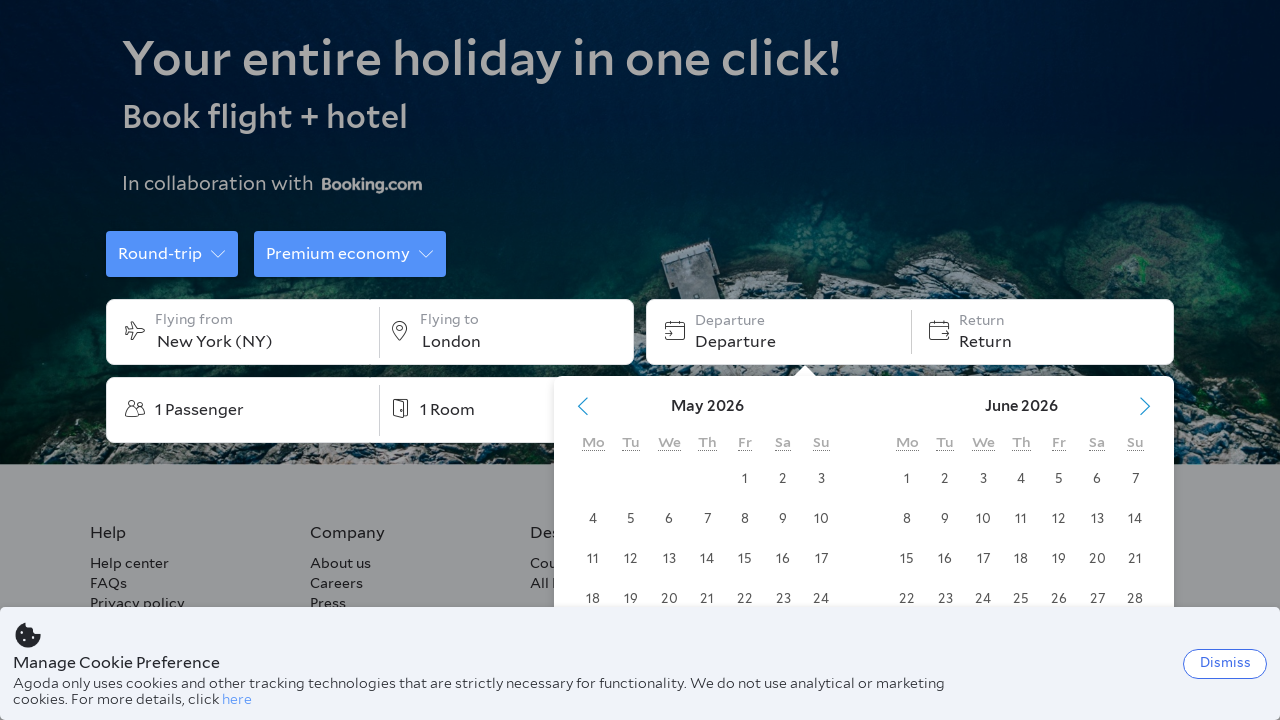

Waited for calendar month to update
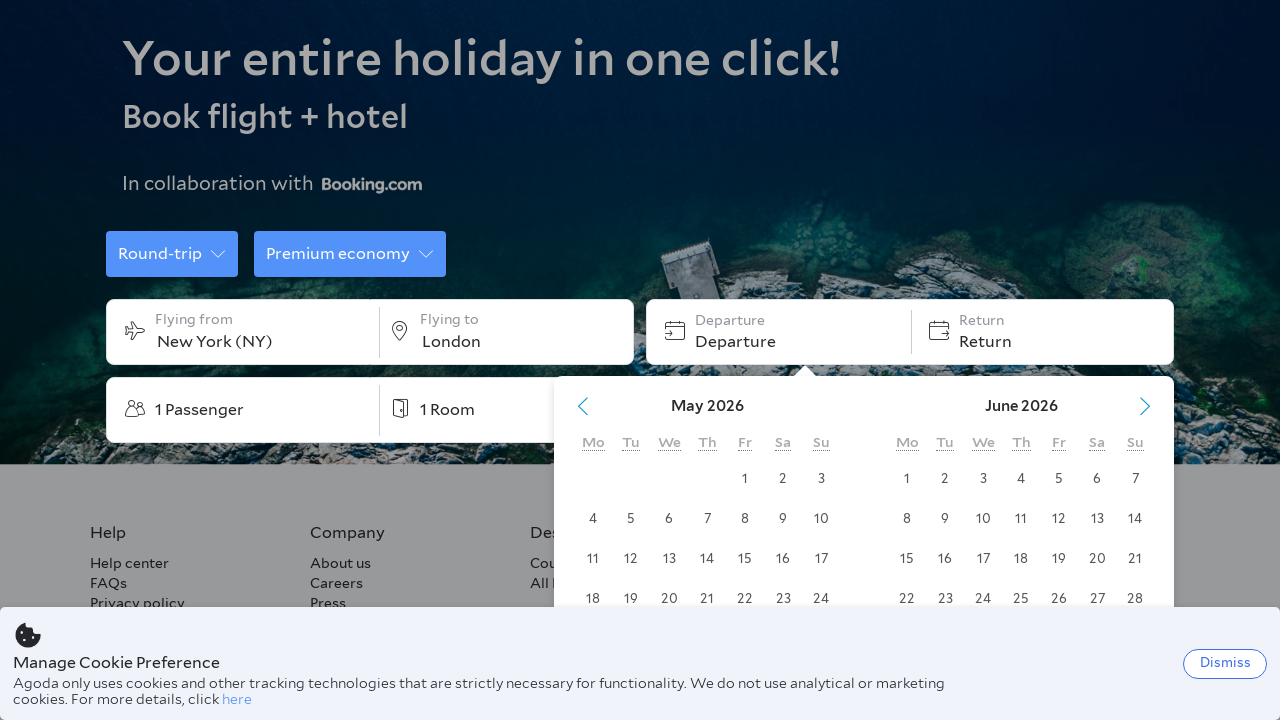

Waited for calendar to fully display March 2024
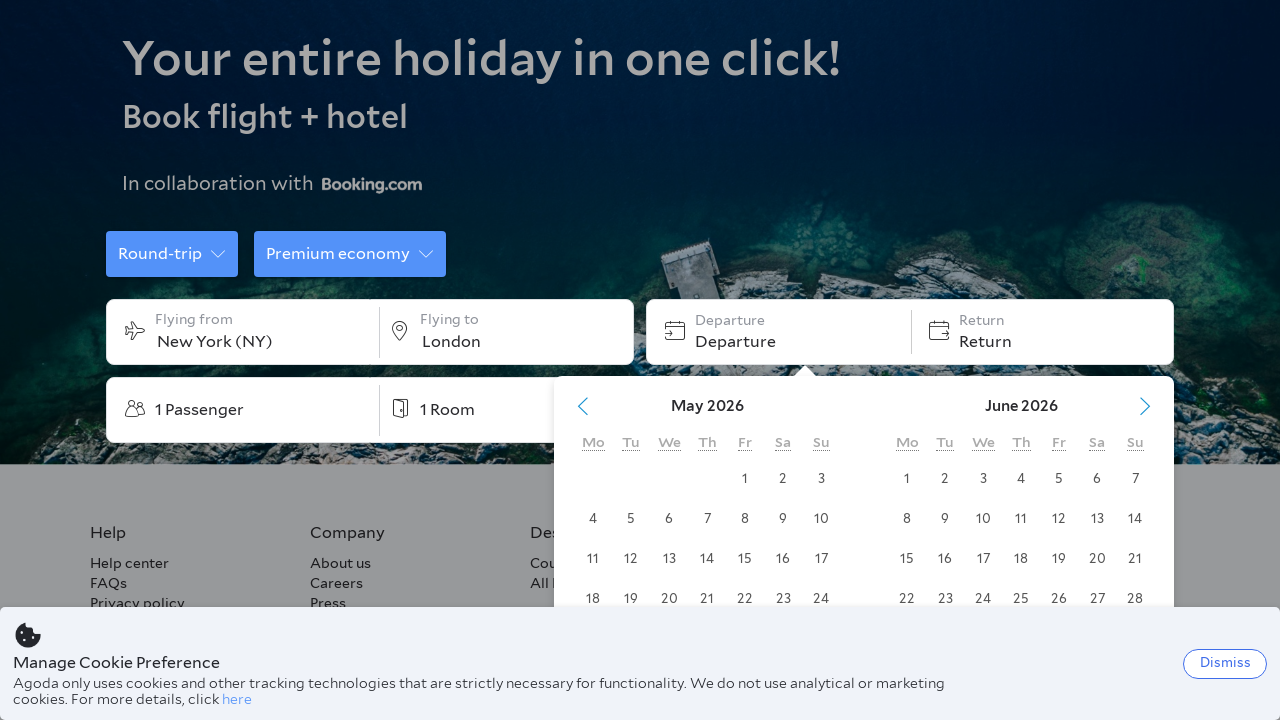

Selected departure date 15th of March at (745, 558) on xpath=//span[contains(text(), "15")]
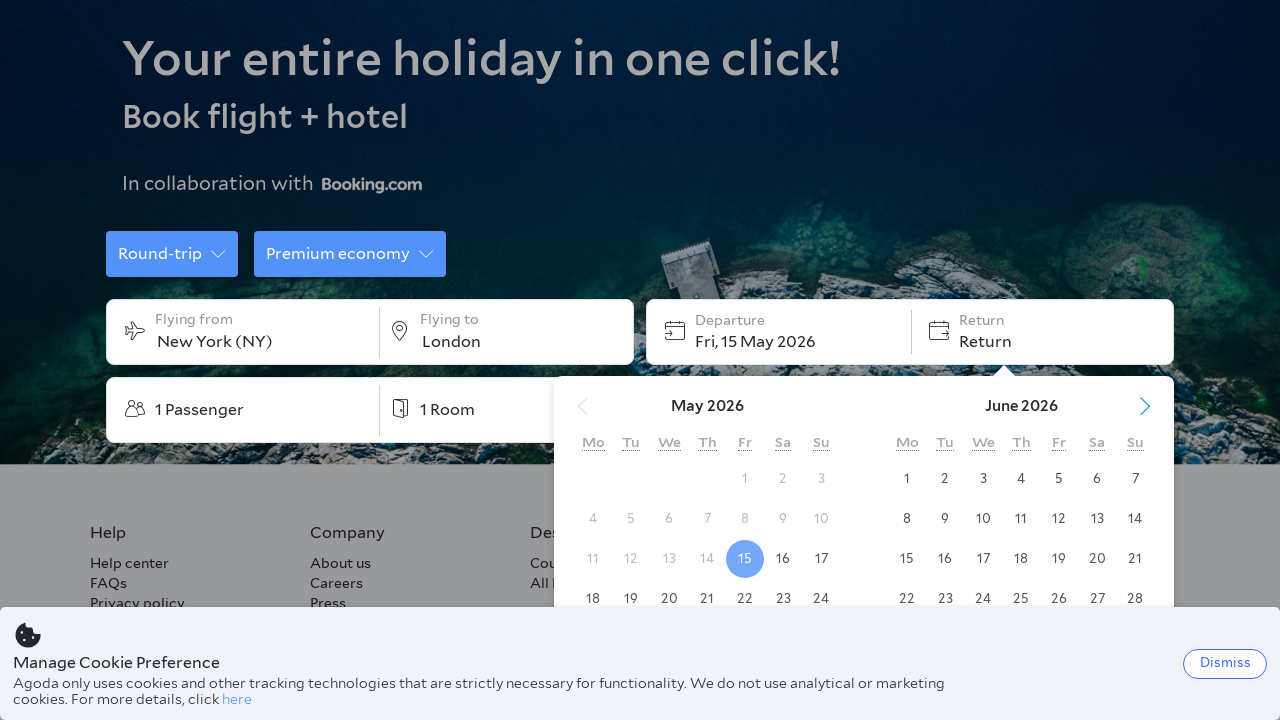

Waited for departure date selection to be processed
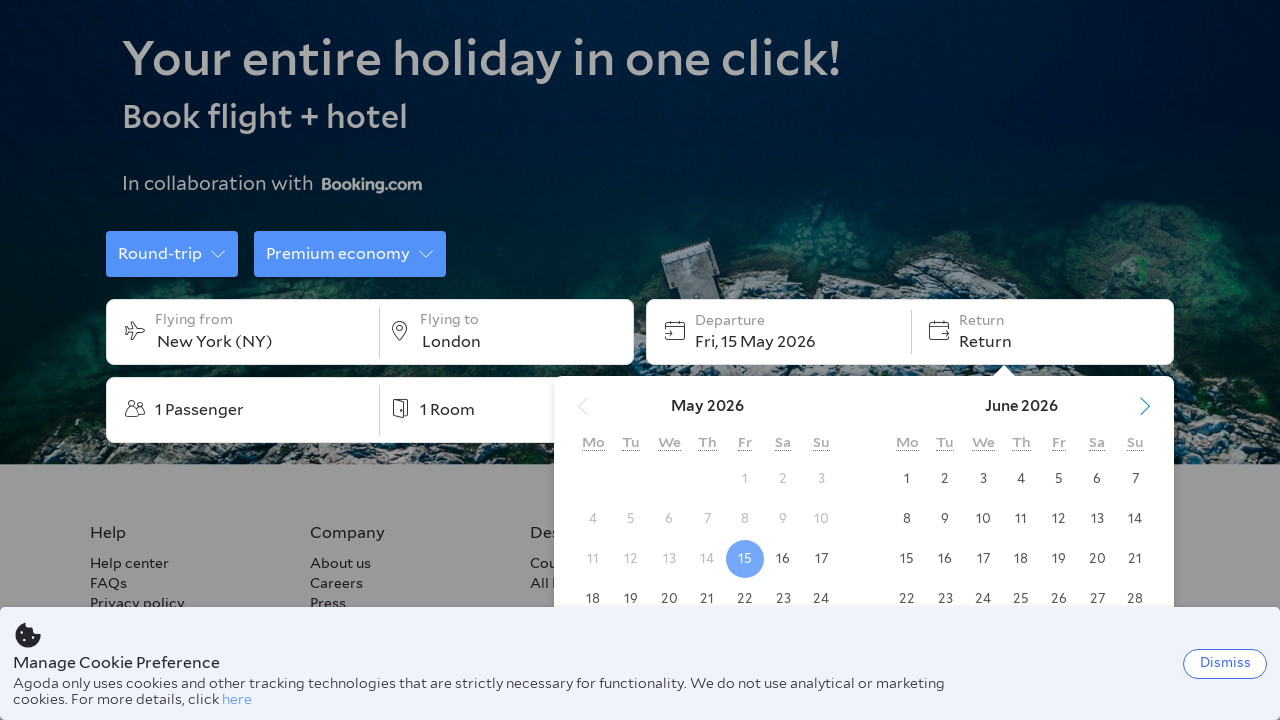

Selected return date 22nd of March at (745, 598) on xpath=//span[contains(text(), "22")]
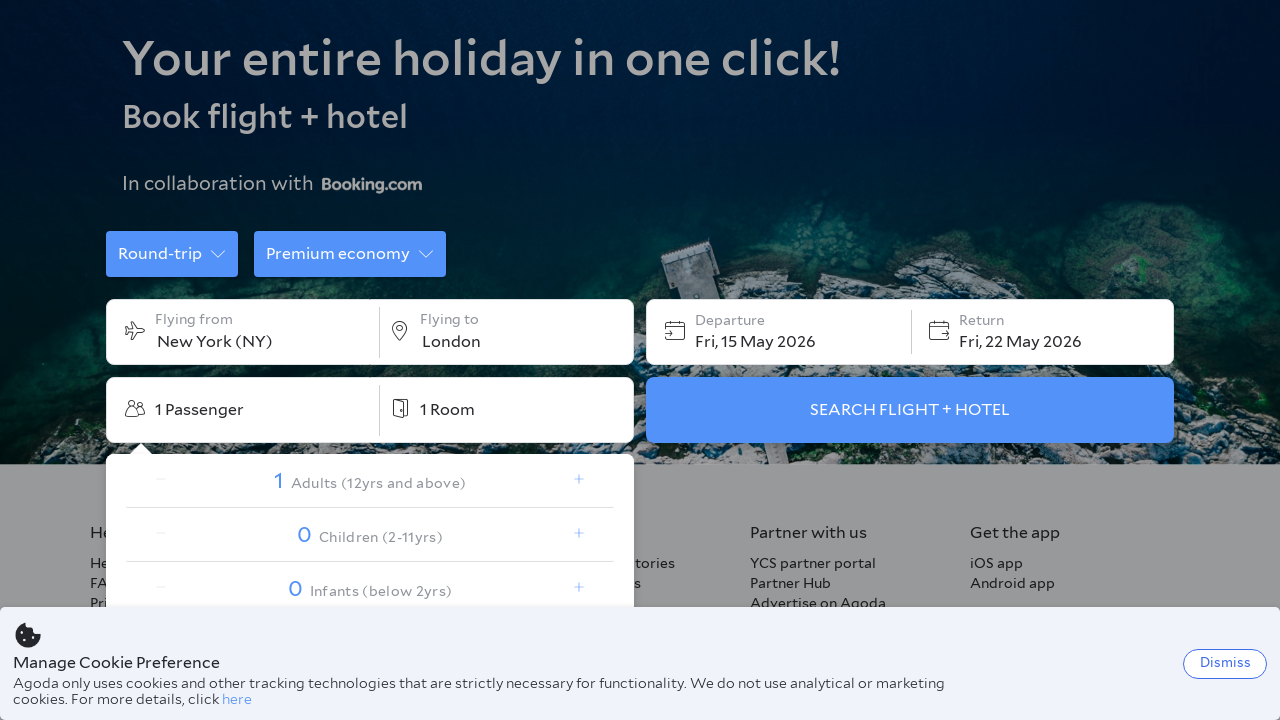

Waited for return date selection to be processed
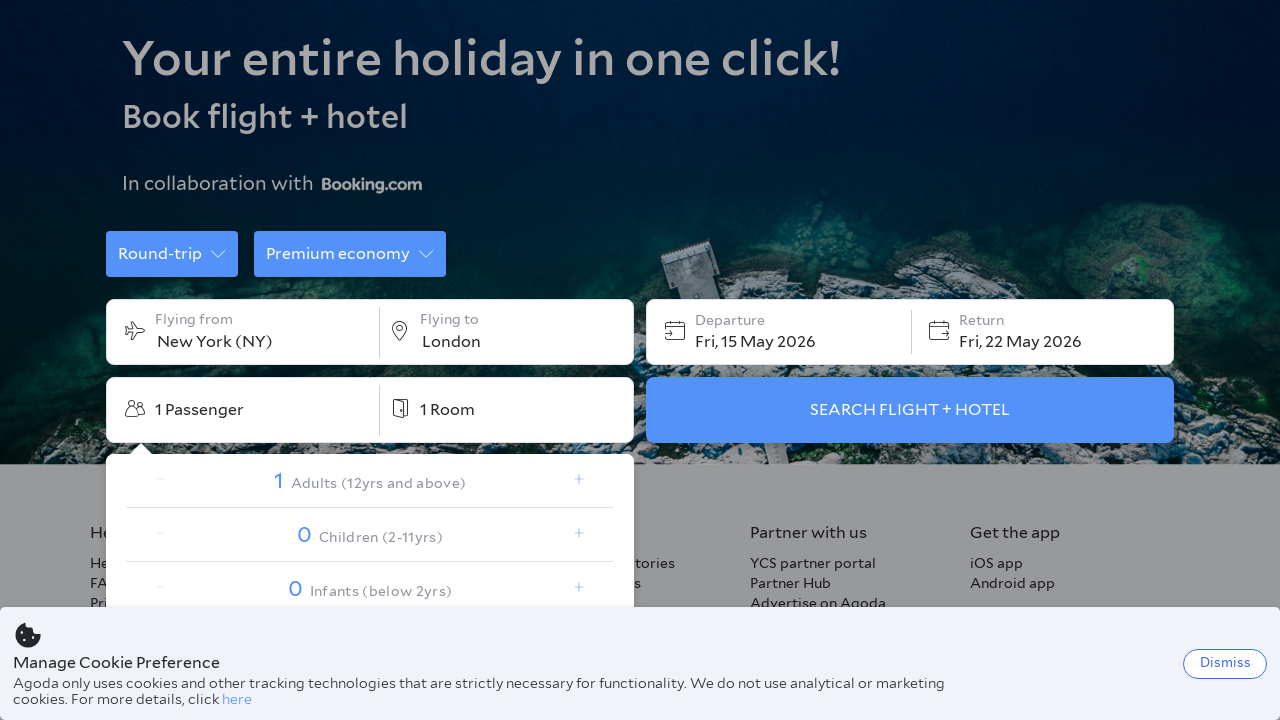

Clicked adult increase button at (579, 483) on span[data-element-name="flight-occupancy-adult-increase"]
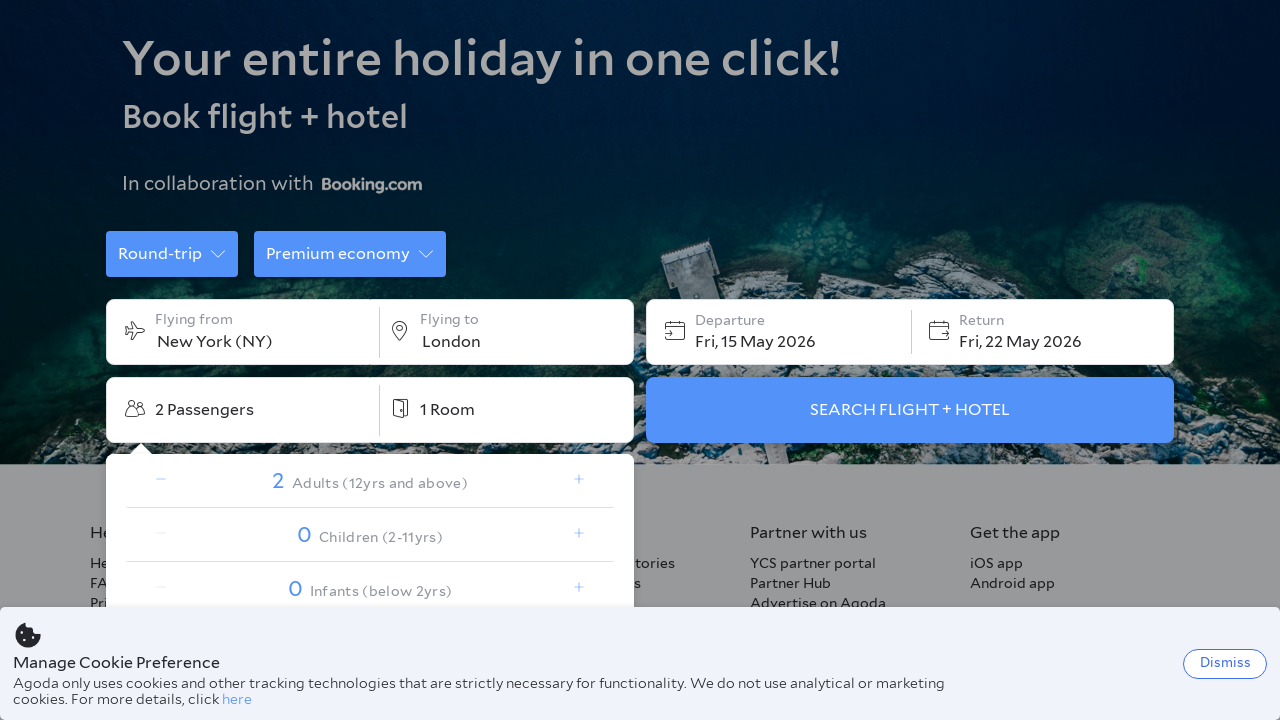

Waited after clicking adult increase button
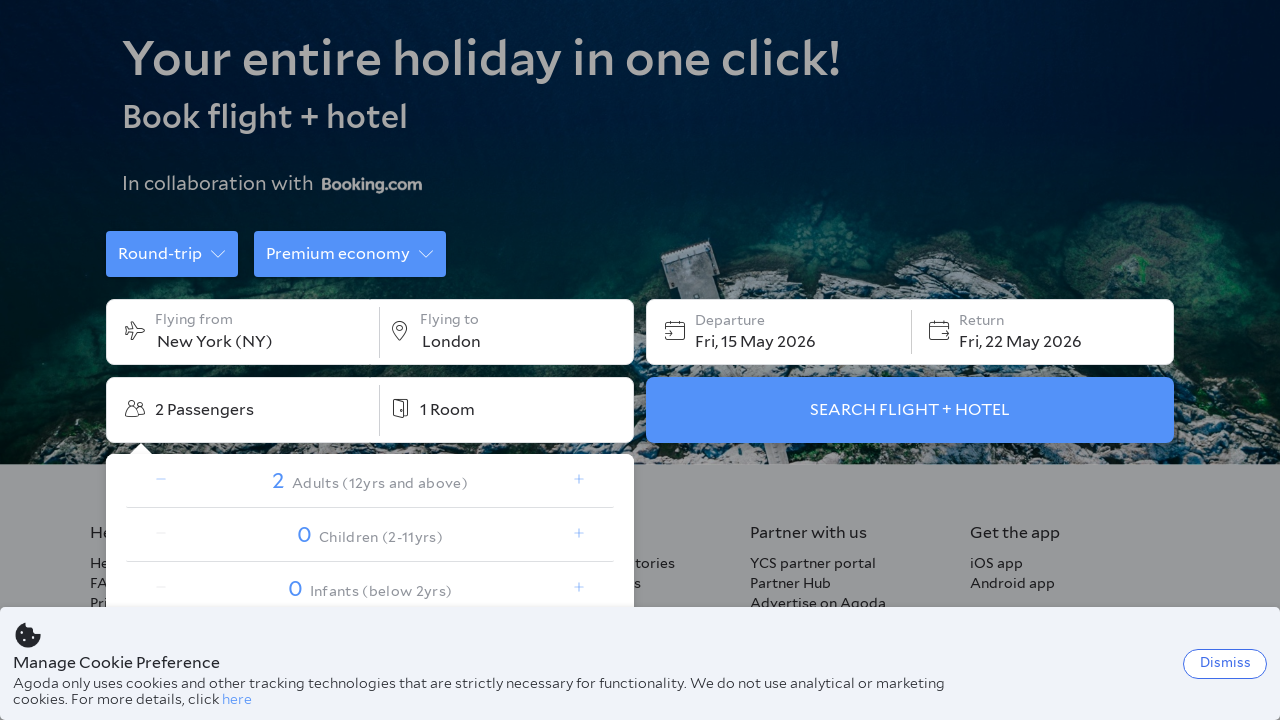

Confirmed adult count is set to 2
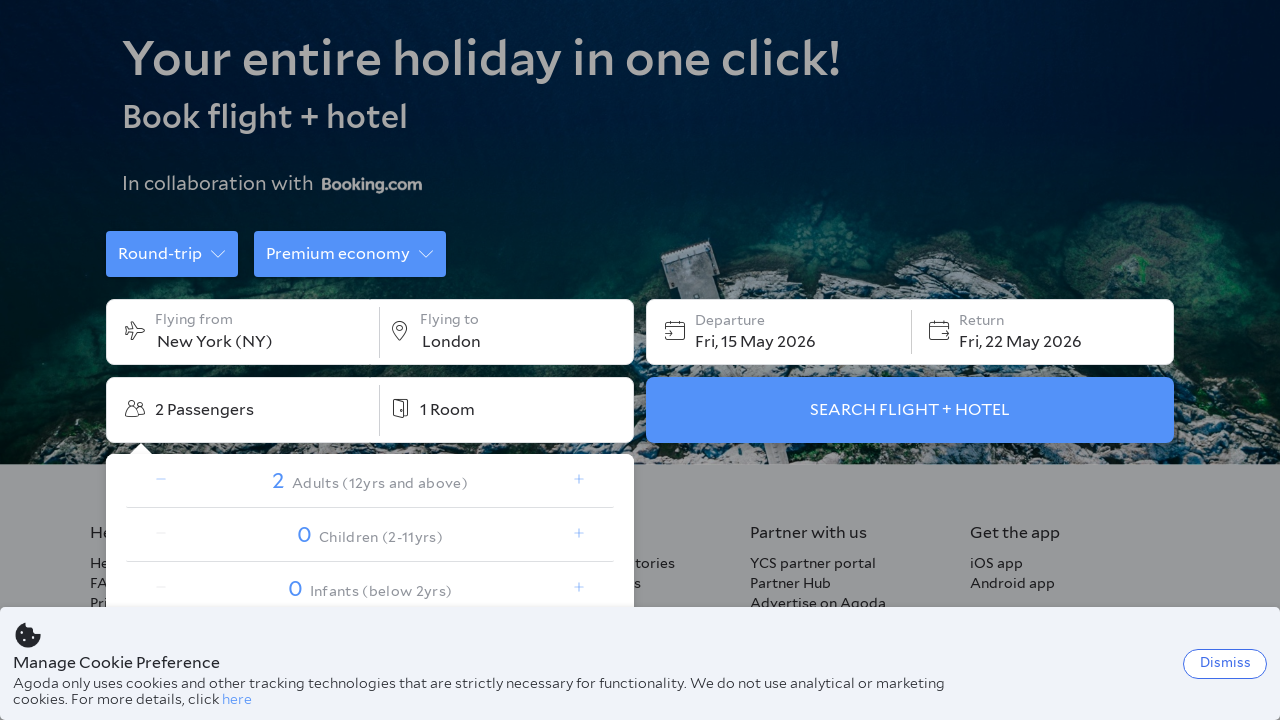

Clicked children increase button at (579, 537) on span[data-element-name="flight-occupancy-children-increase"]
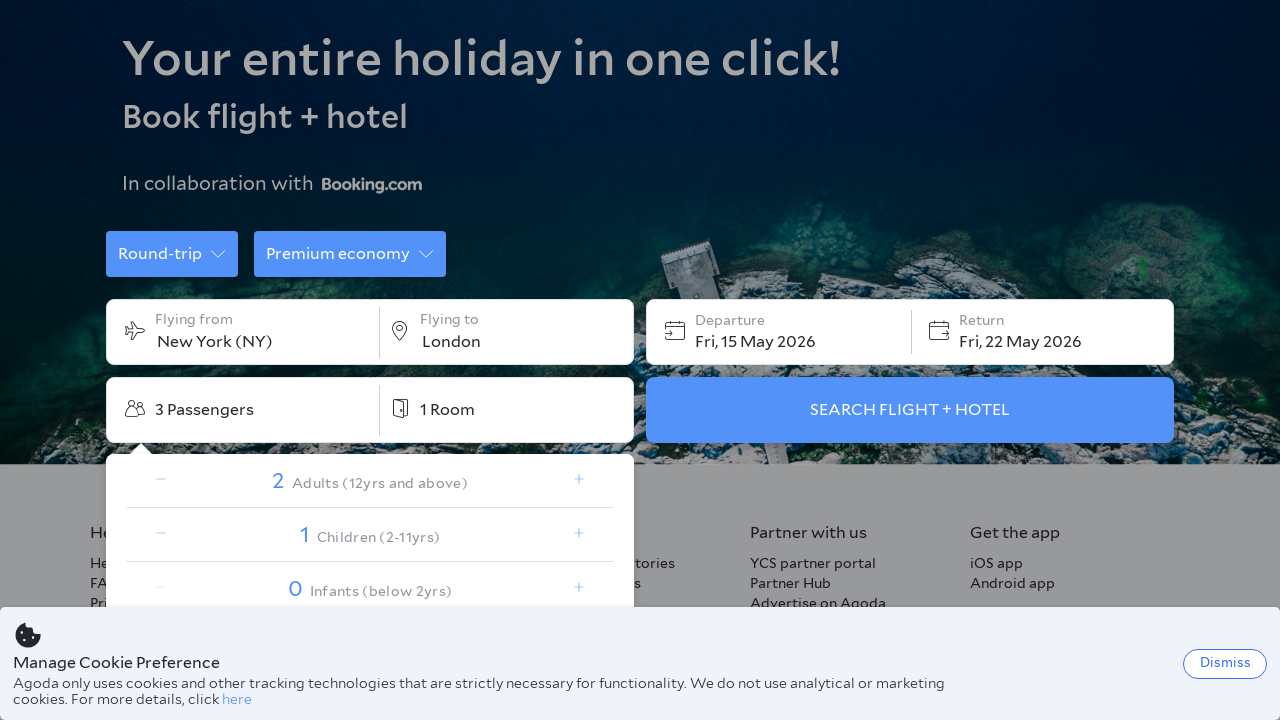

Waited after clicking children increase button
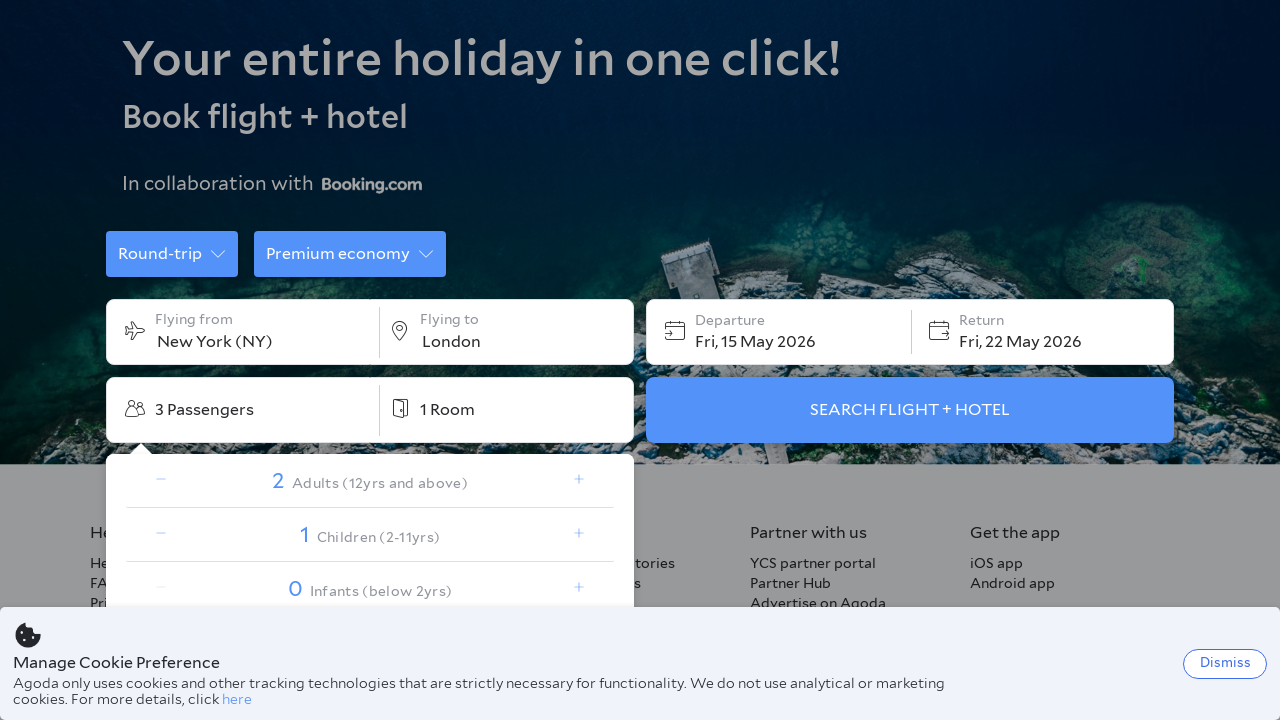

Confirmed children count is set to 1
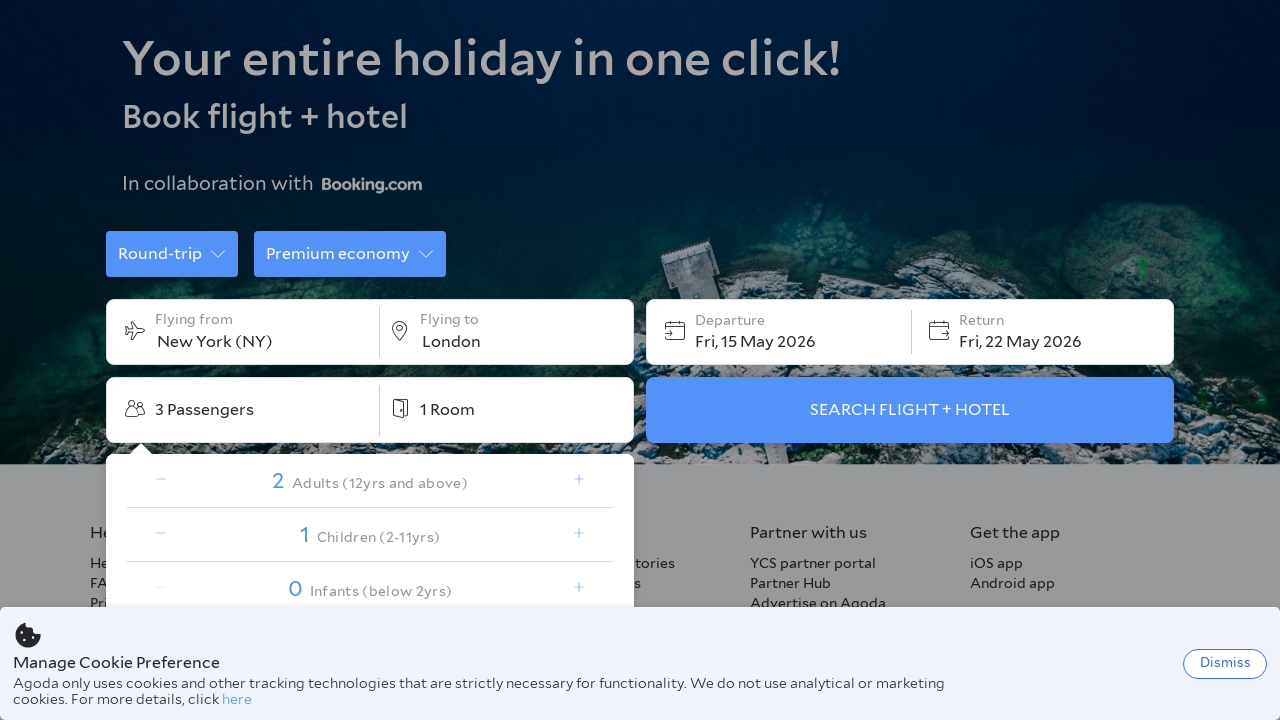

Waited before confirming passenger selection
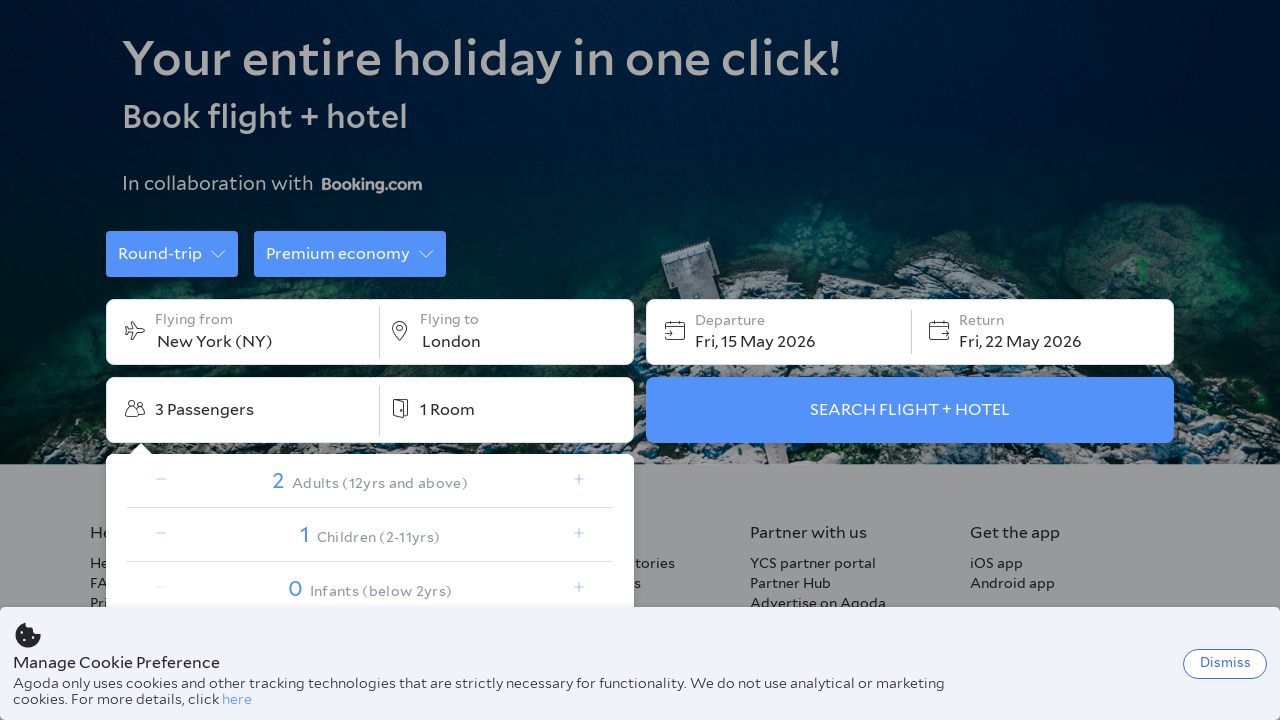

Clicked confirm button to finalize passenger selection (2 adults, 1 child) at (582, 360) on span.Spanstyled__SpanStyled-sc-16tp9kb-0.ecwFCQ.kite-js-Span.Box-sc-kv6pi1-0.jJv
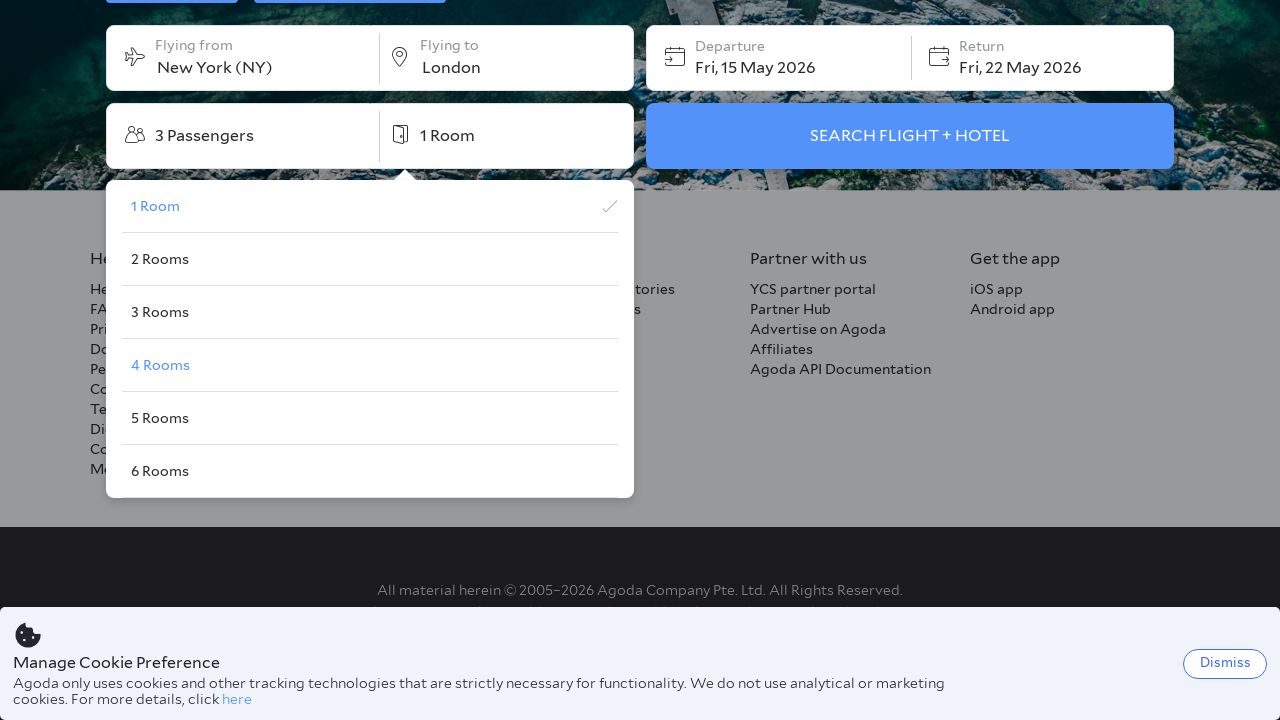

Waited for passenger selection confirmation
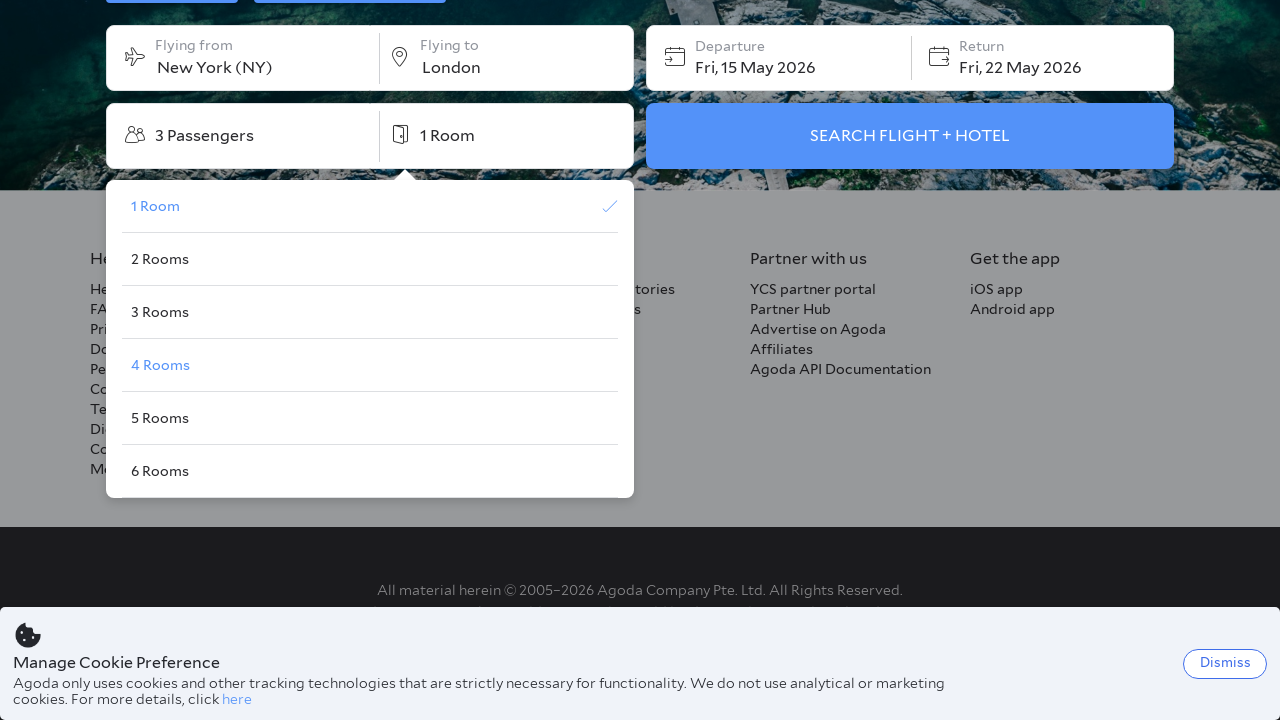

Selected 2 rooms option at (370, 260) on div[data-selenium="room-option-2"]
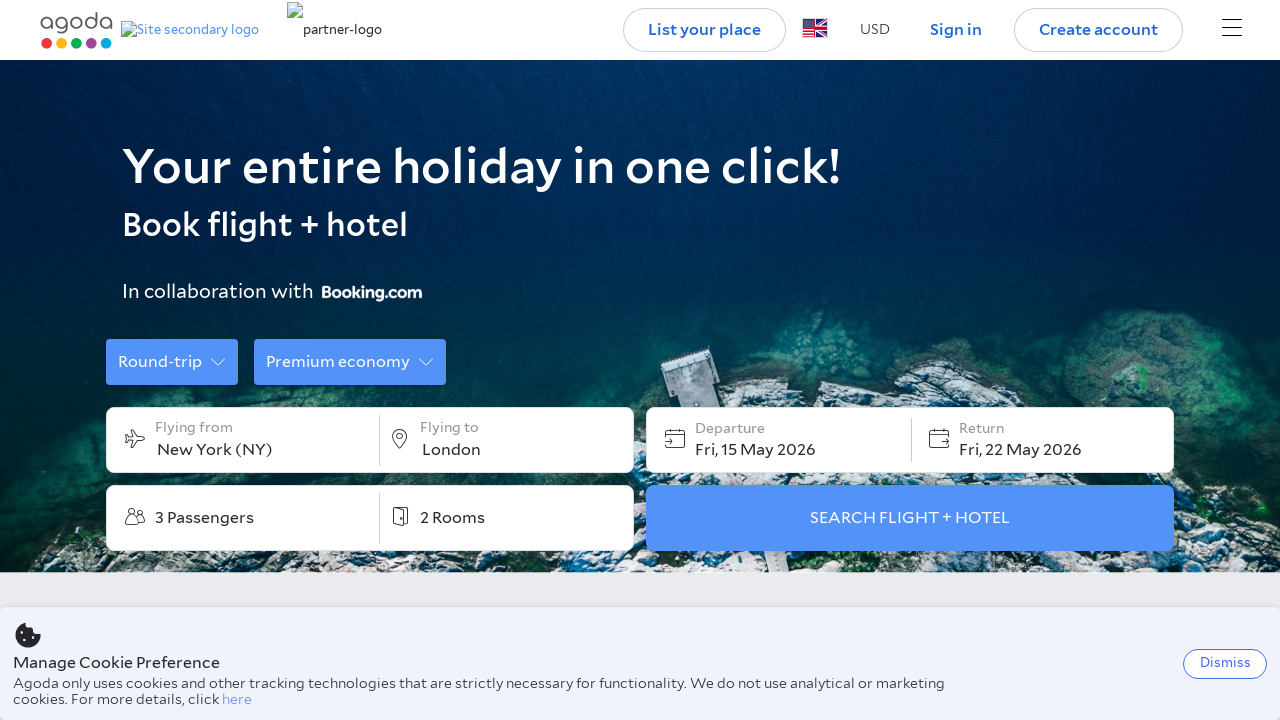

Waited for room selection to be processed
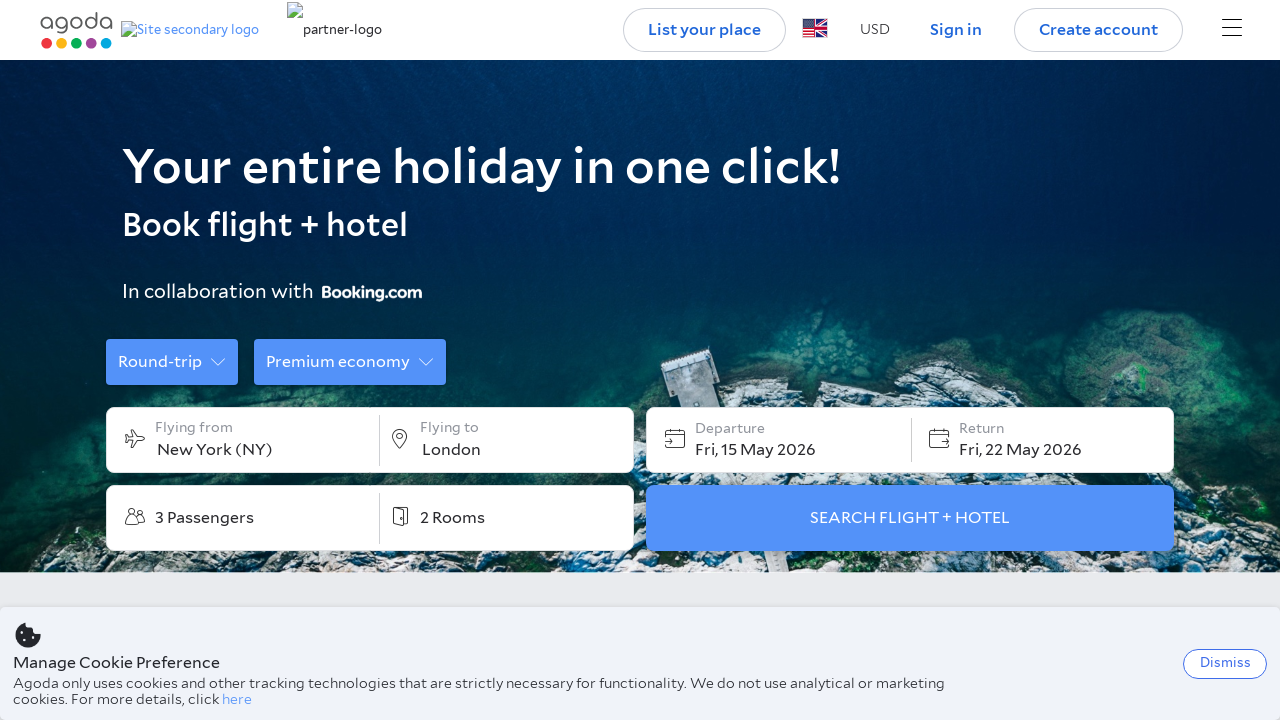

Clicked search button to search for flights and hotels at (910, 518) on button[data-component="flight-search-button"]
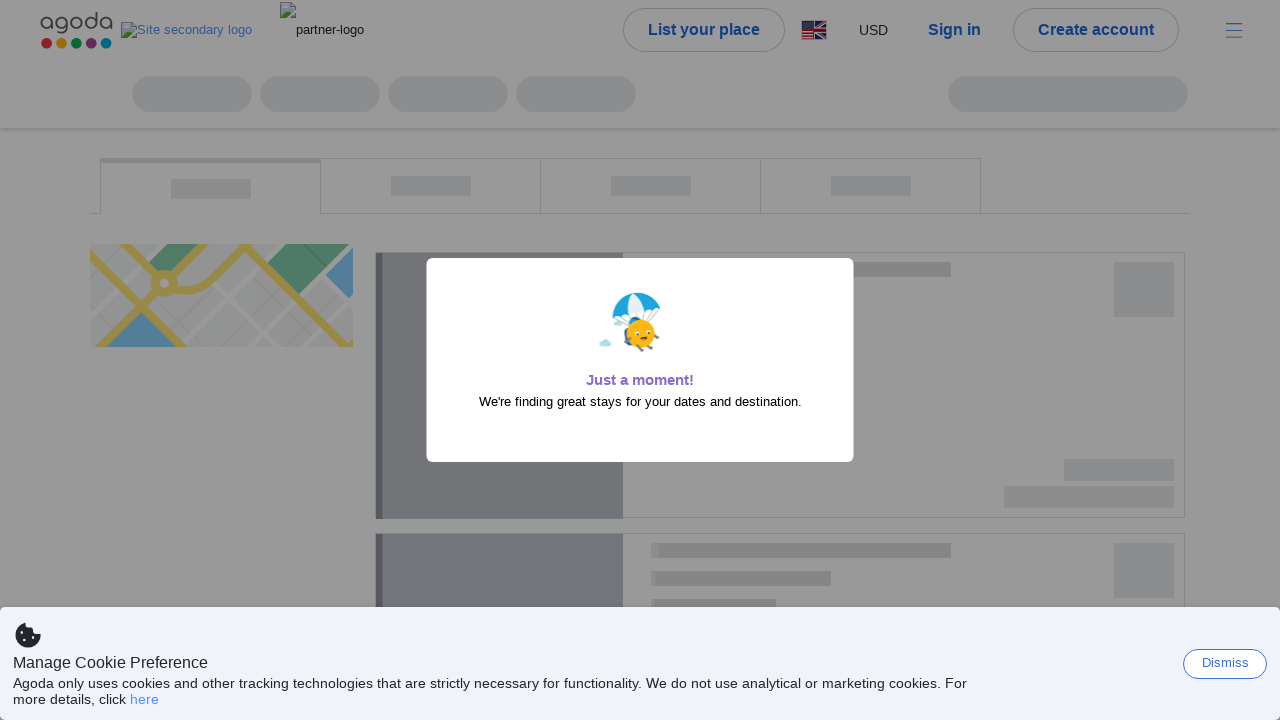

Waited for search results to load
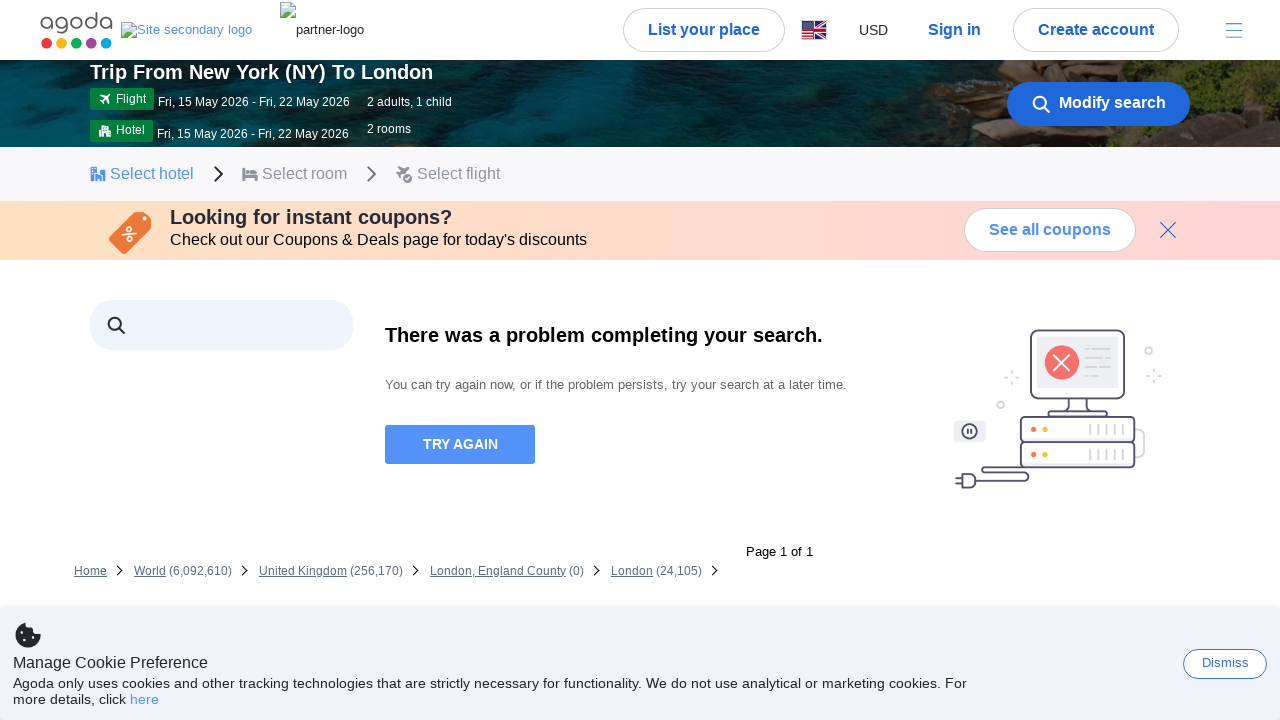

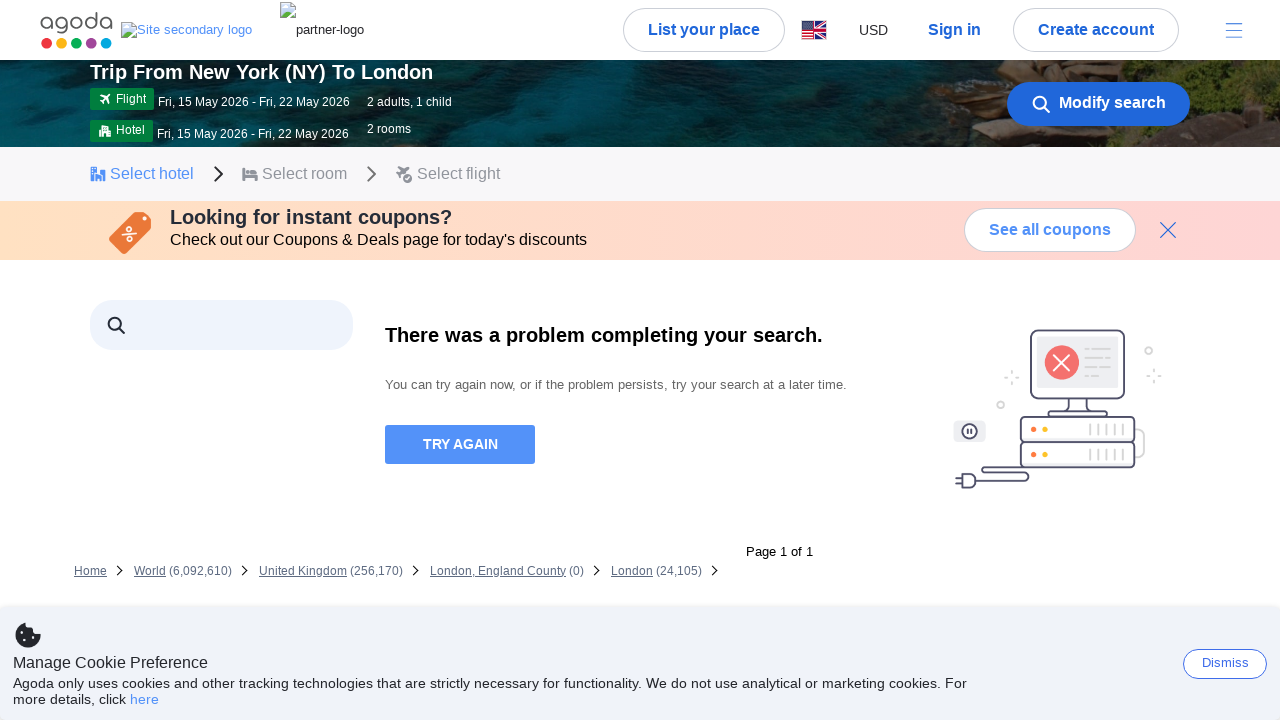